Tests virtual keyboard functionality by clicking a sequence of keys to type text

Starting URL: https://gate2home.com/English-Keyboard

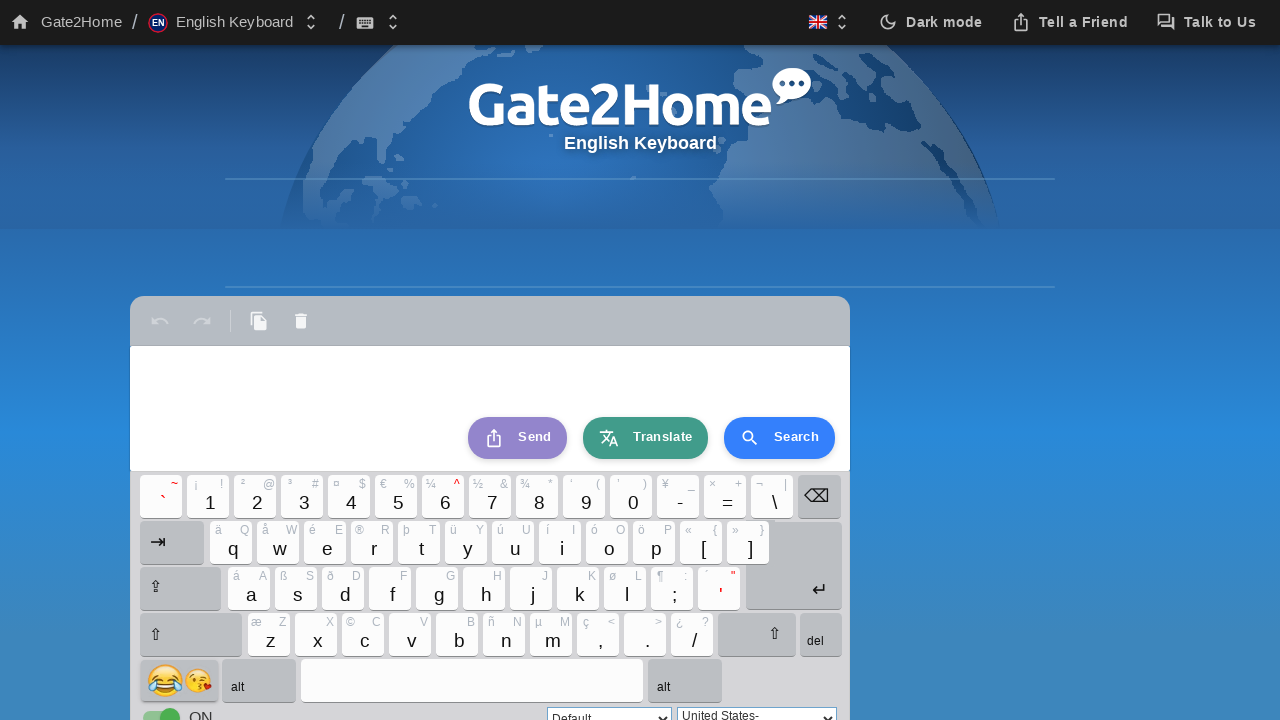

Clicked virtual keyboard key with ID 'kb_bcaps' at (184, 588) on #kb_bcaps
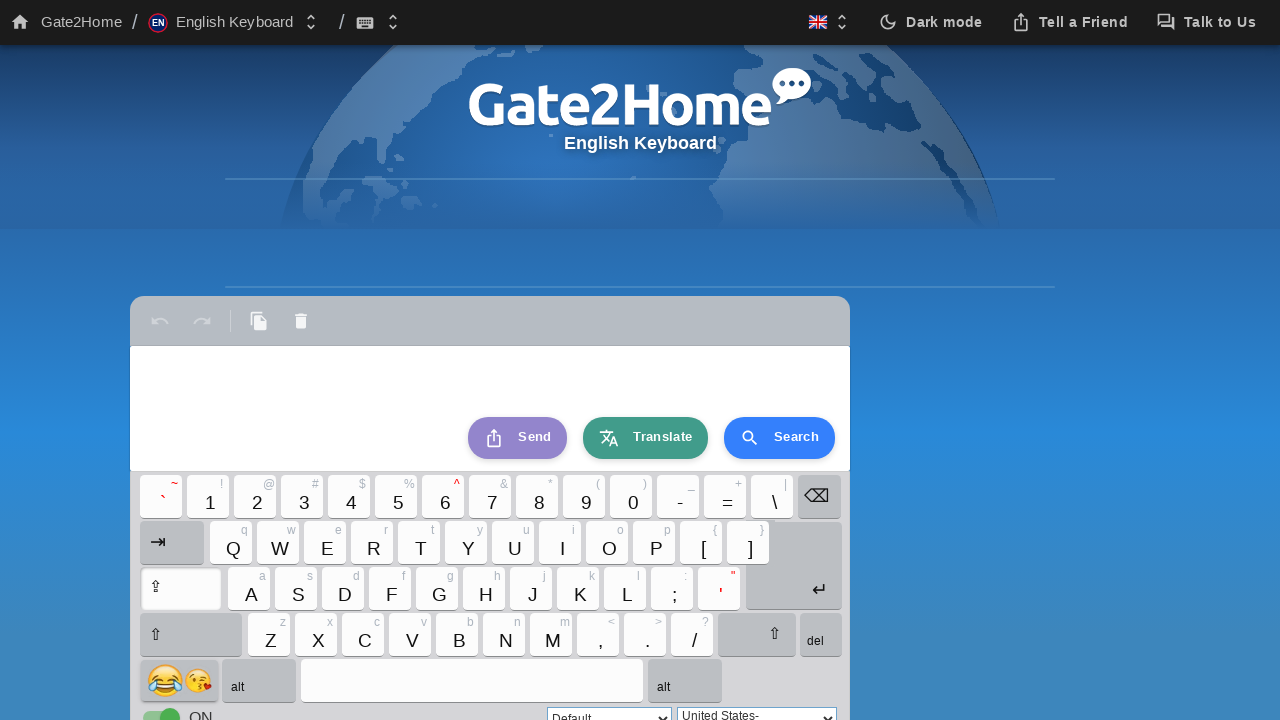

Waited 2 seconds after clicking key 'kb_bcaps'
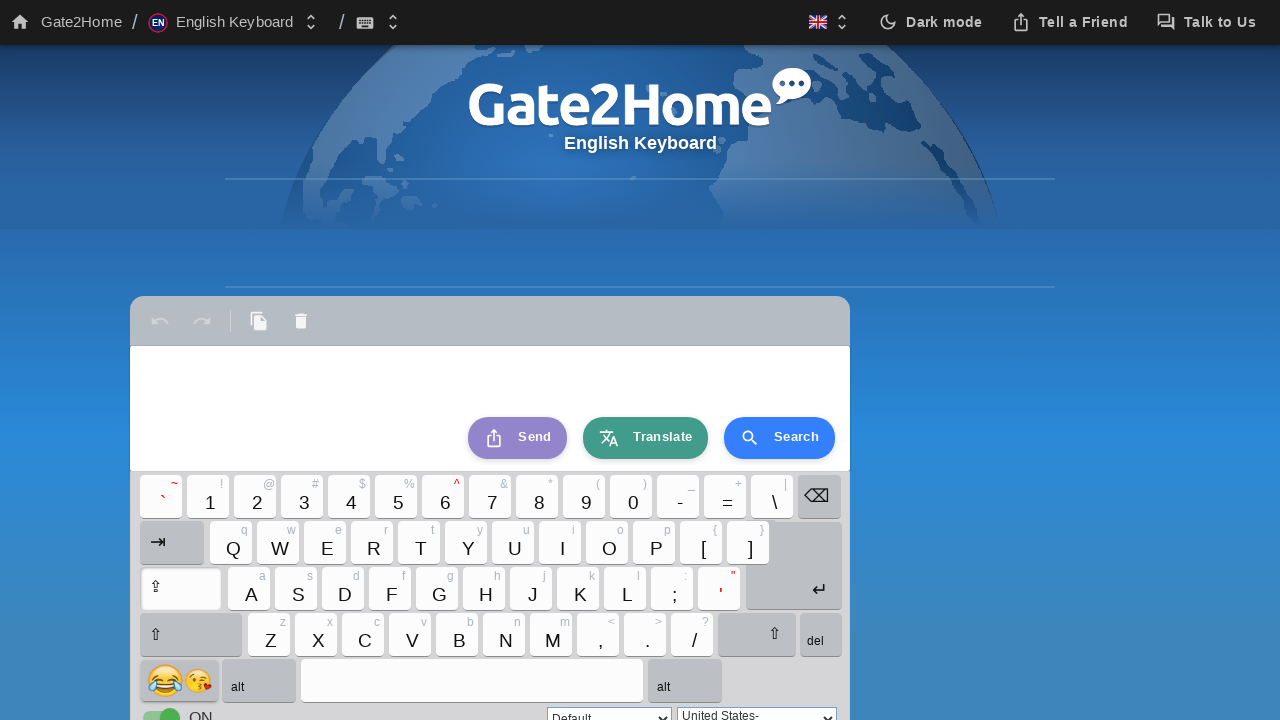

Clicked virtual keyboard key with ID 'kb_b26' at (252, 588) on #kb_b26
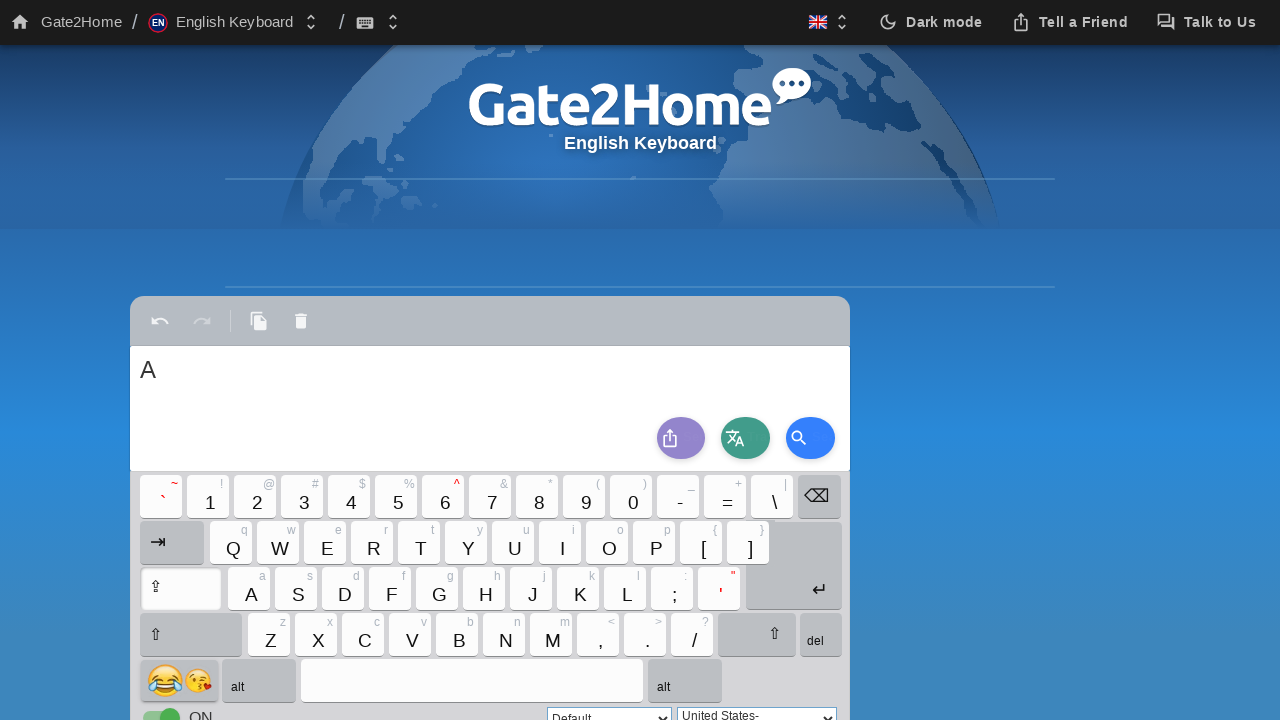

Waited 2 seconds after clicking key 'kb_b26'
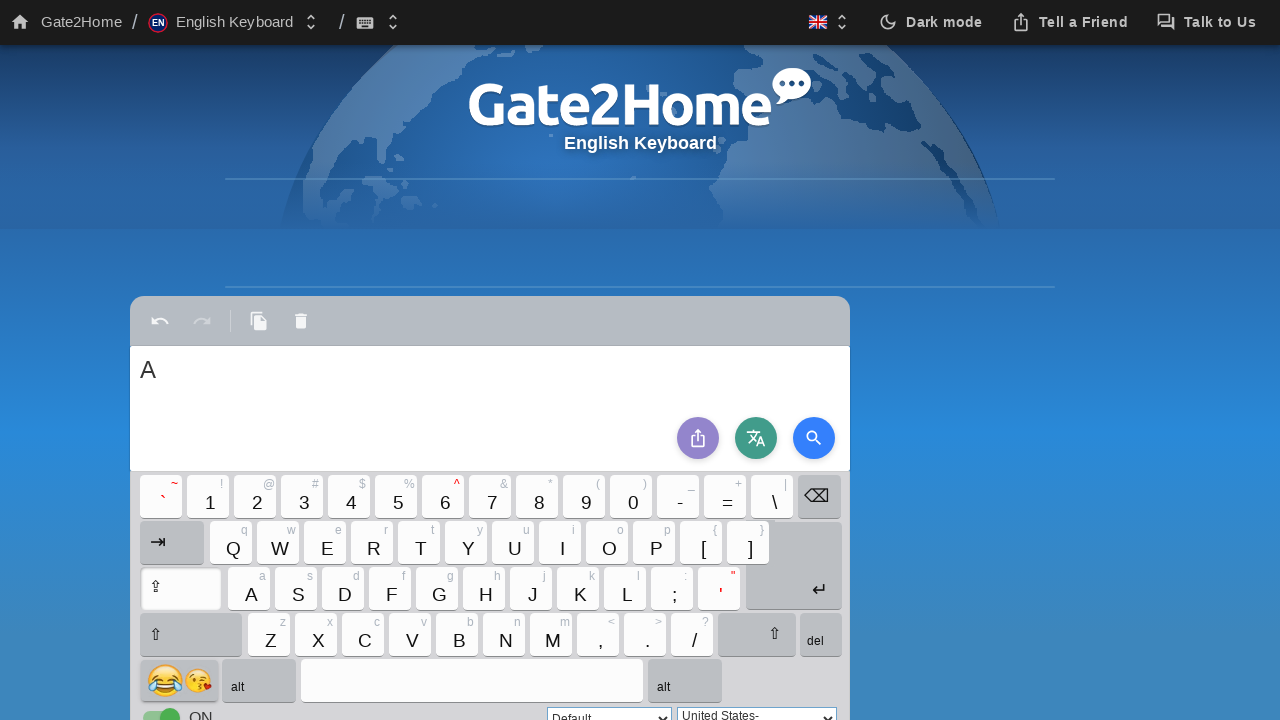

Clicked virtual keyboard key with ID 'kb_bcaps' at (184, 588) on #kb_bcaps
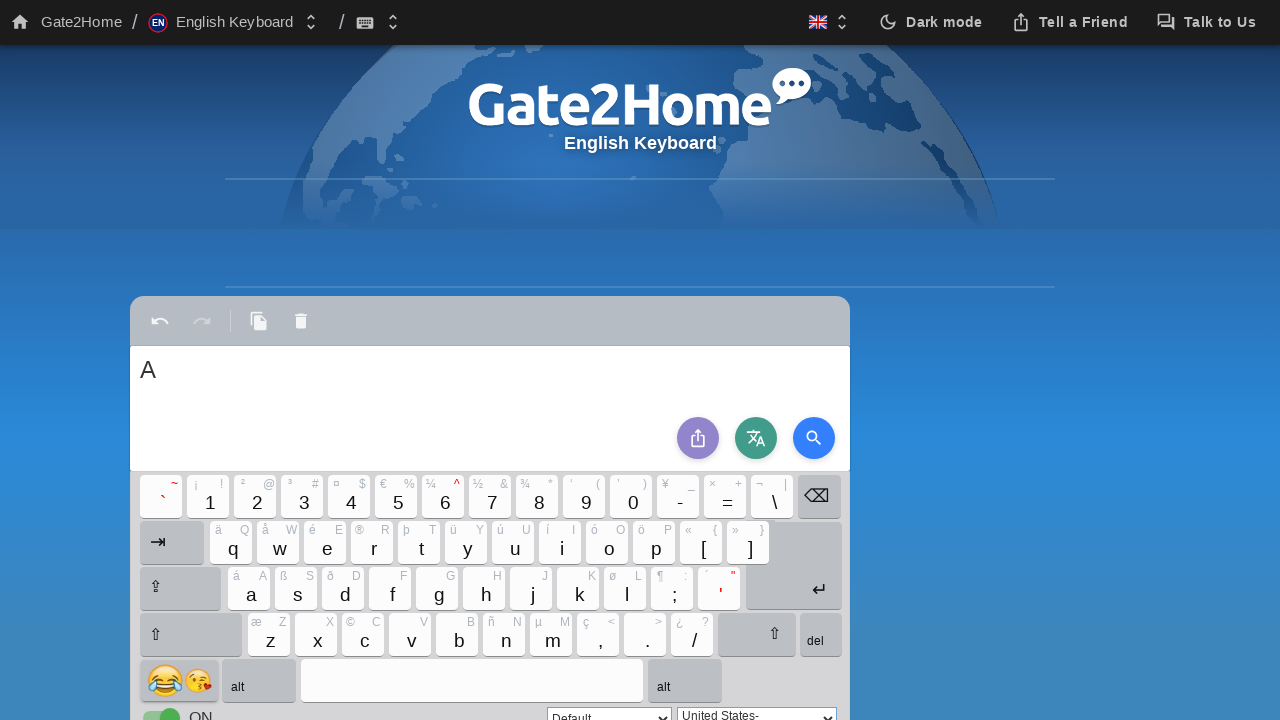

Waited 2 seconds after clicking key 'kb_bcaps'
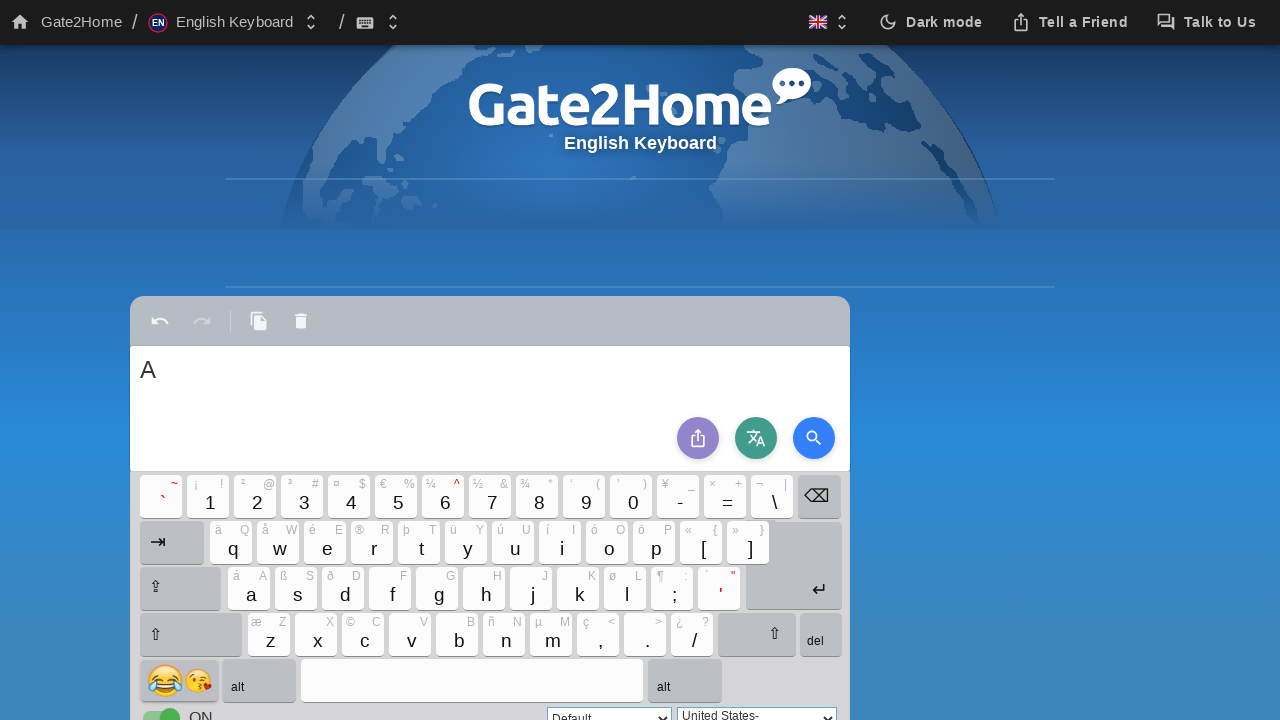

Clicked virtual keyboard key with ID 'kb_b20' at (516, 542) on #kb_b20
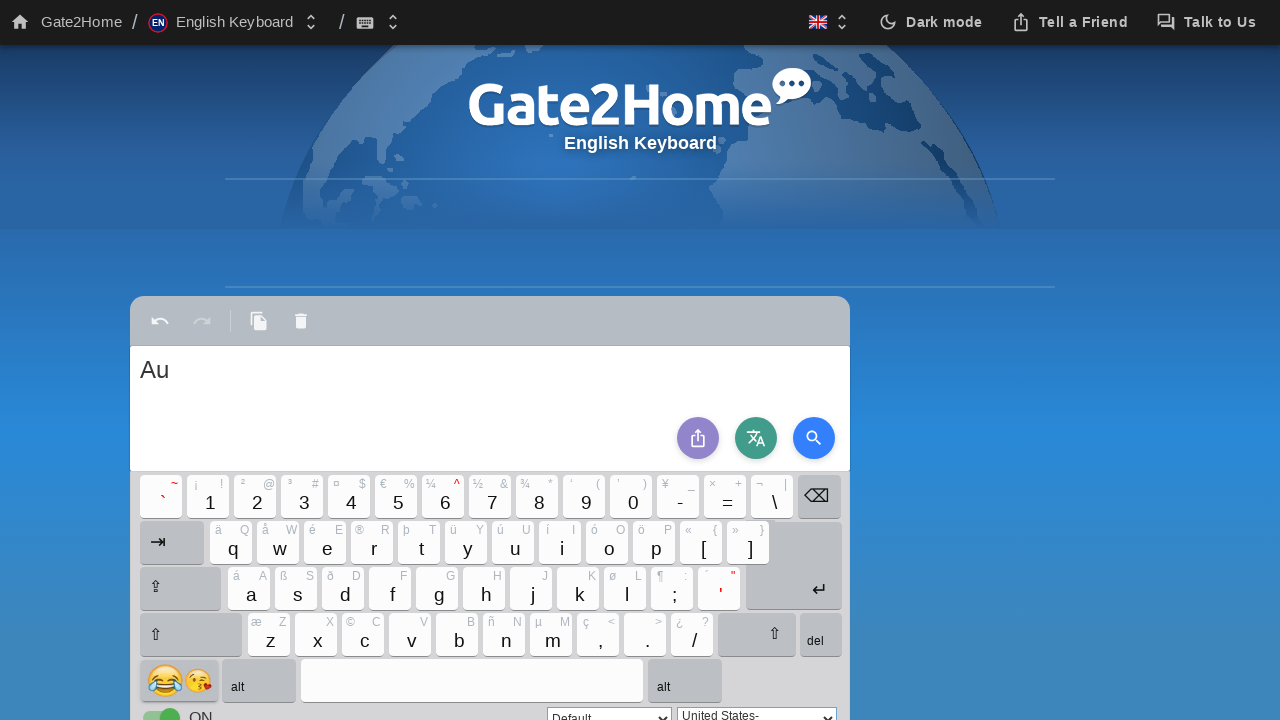

Waited 2 seconds after clicking key 'kb_b20'
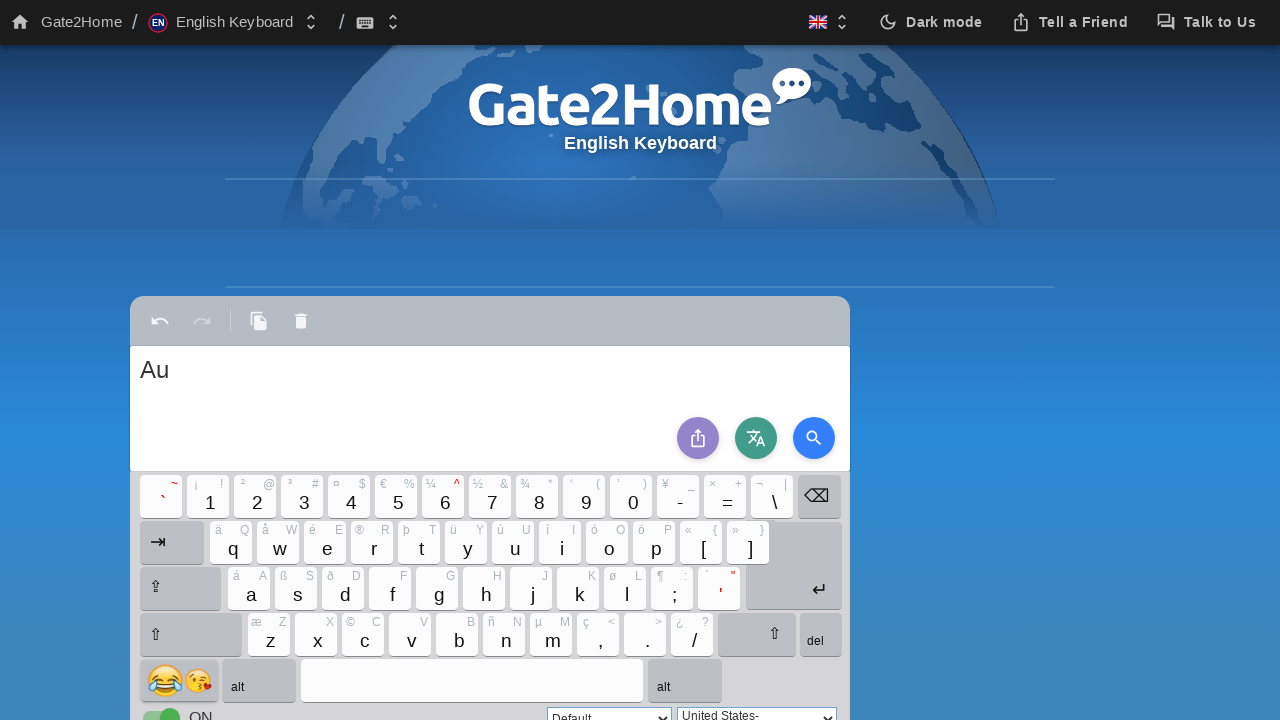

Clicked virtual keyboard key with ID 'kb_b18' at (422, 542) on #kb_b18
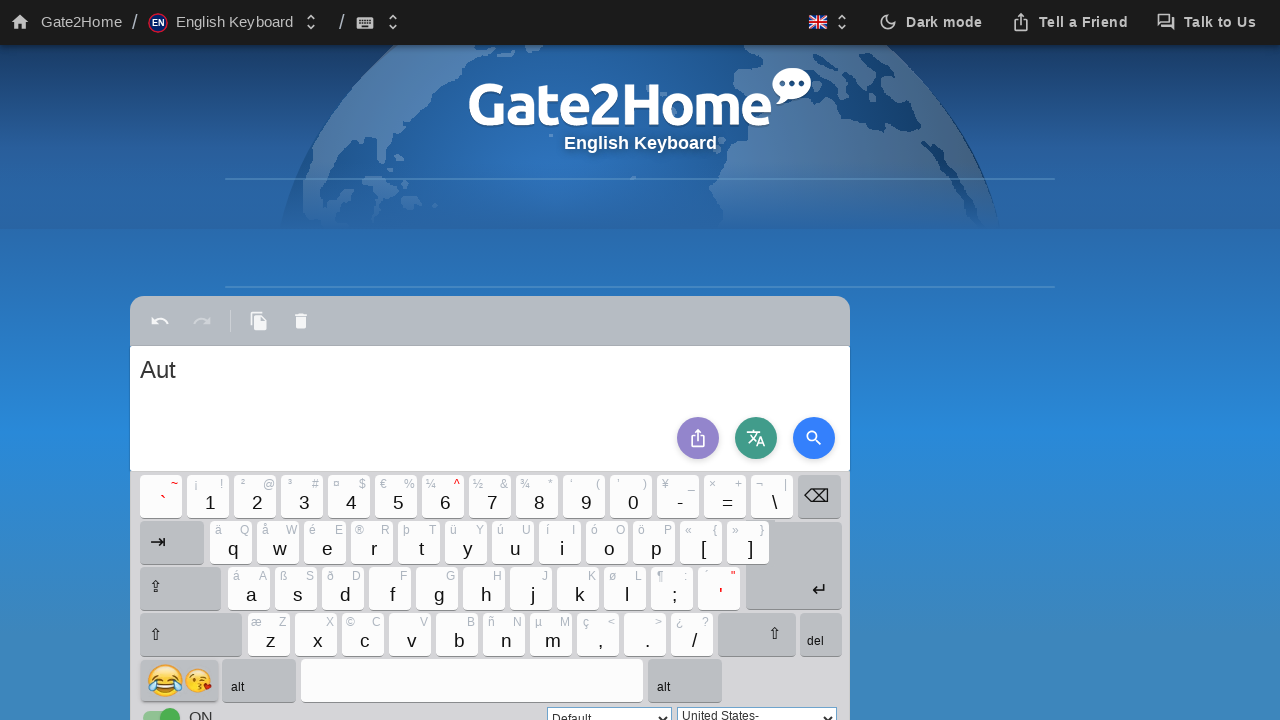

Waited 2 seconds after clicking key 'kb_b18'
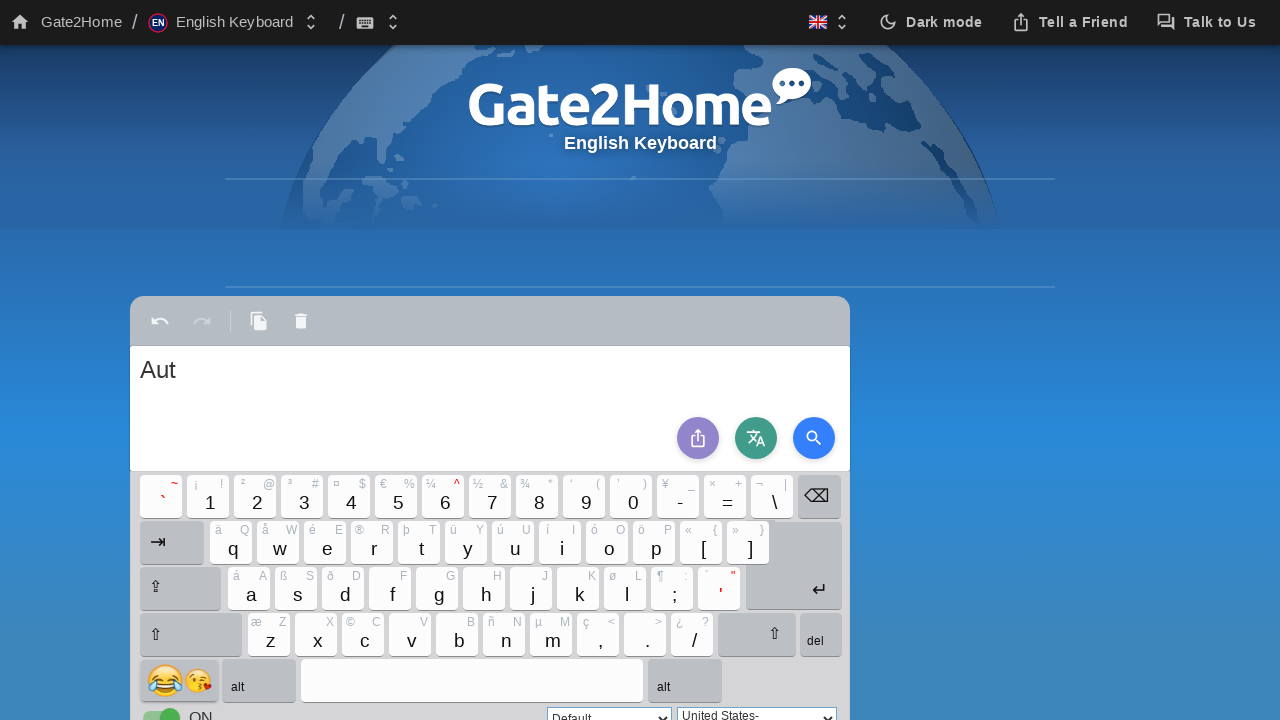

Clicked virtual keyboard key with ID 'kb_b22' at (610, 542) on #kb_b22
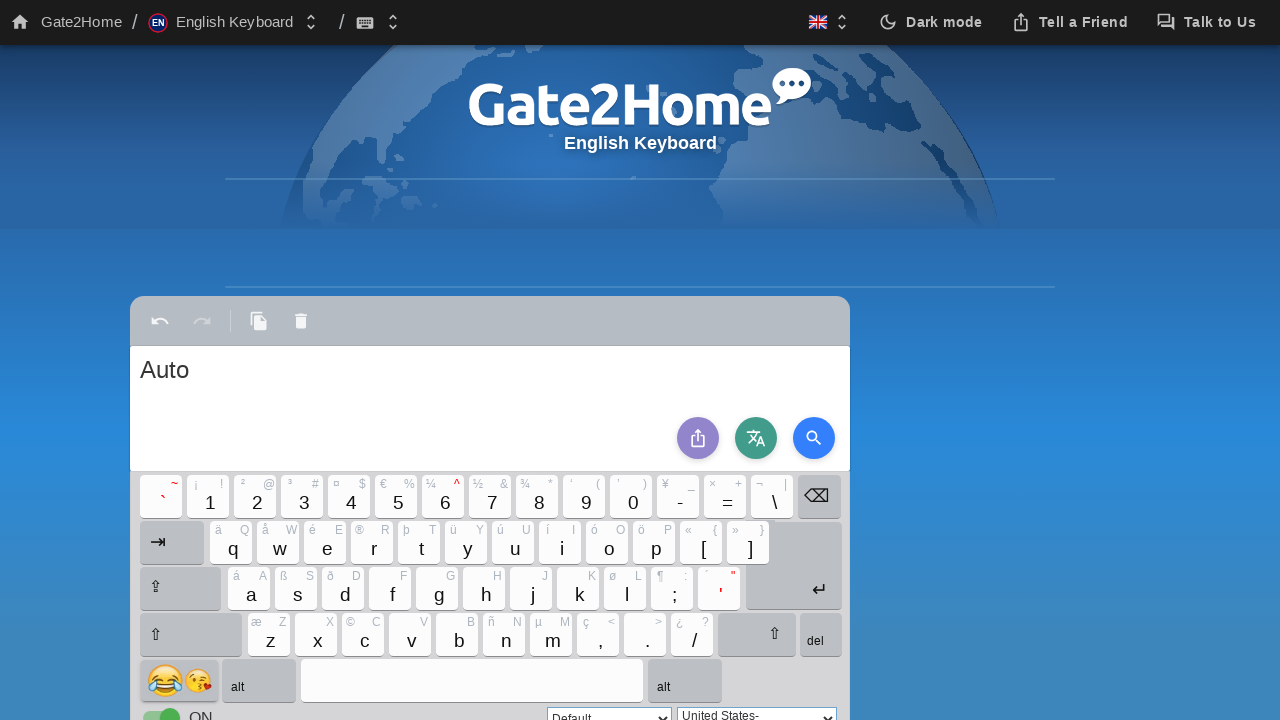

Waited 2 seconds after clicking key 'kb_b22'
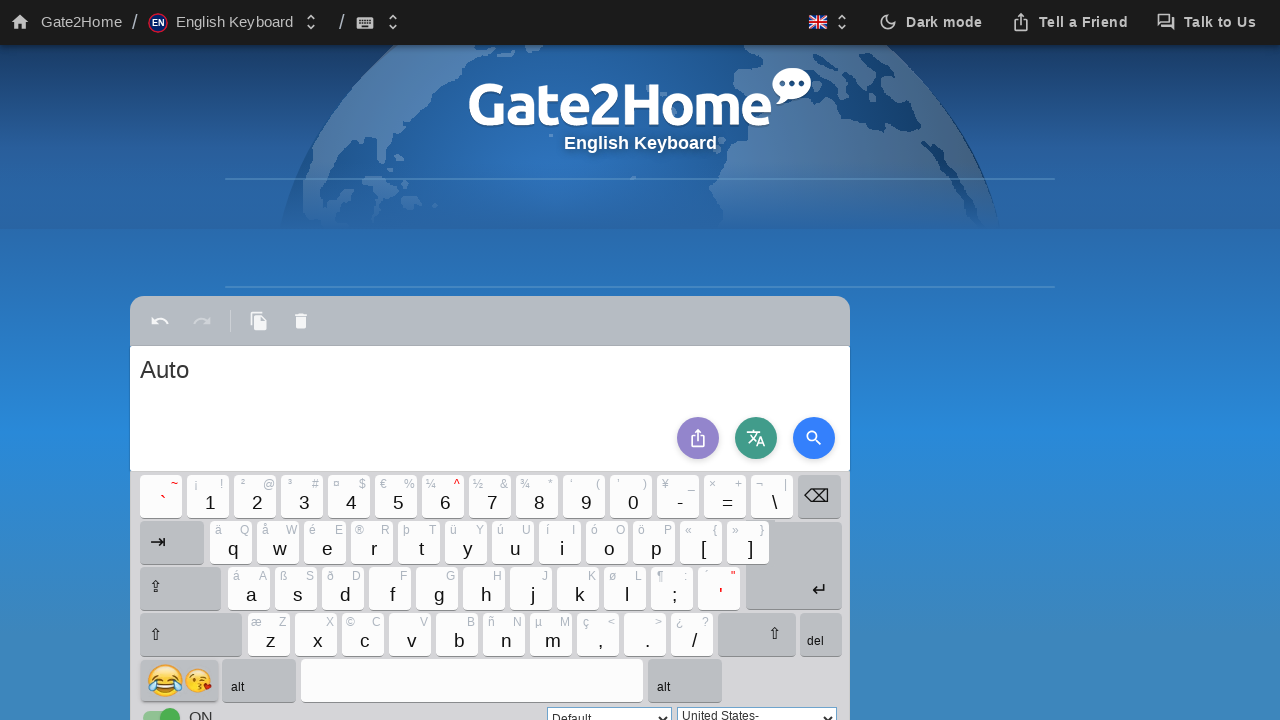

Clicked virtual keyboard key with ID 'kb_b43' at (554, 634) on #kb_b43
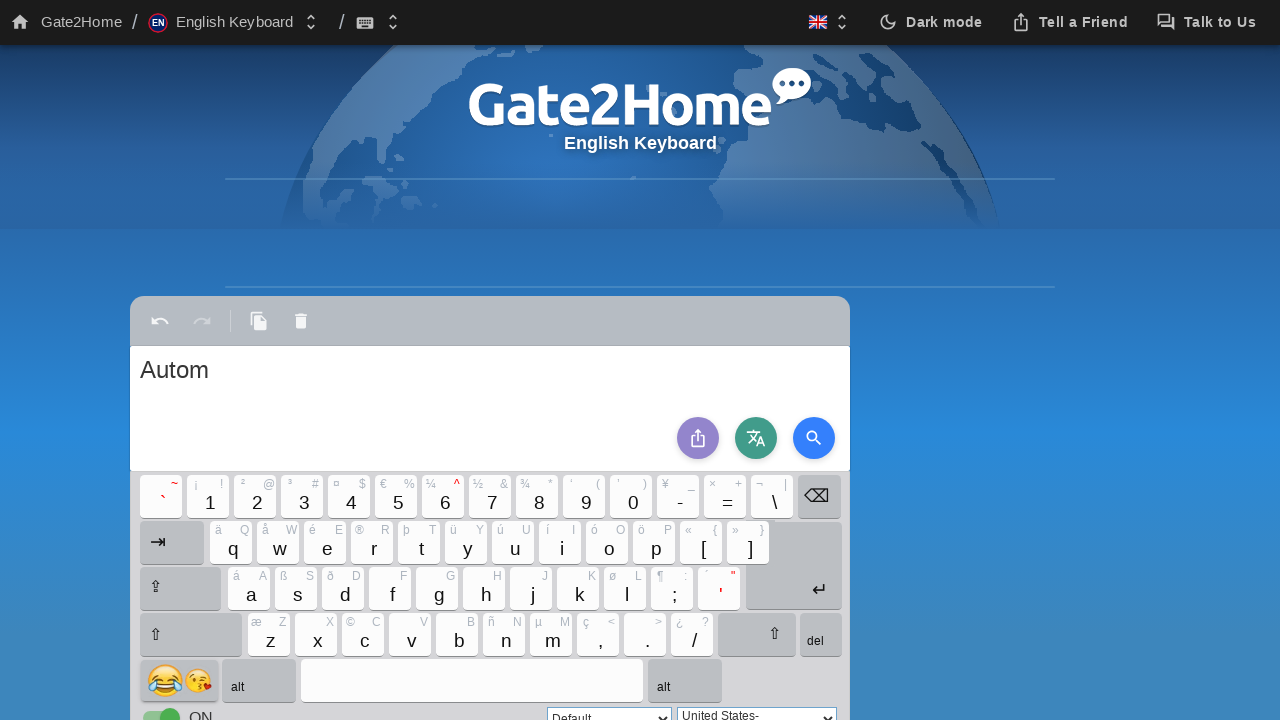

Waited 2 seconds after clicking key 'kb_b43'
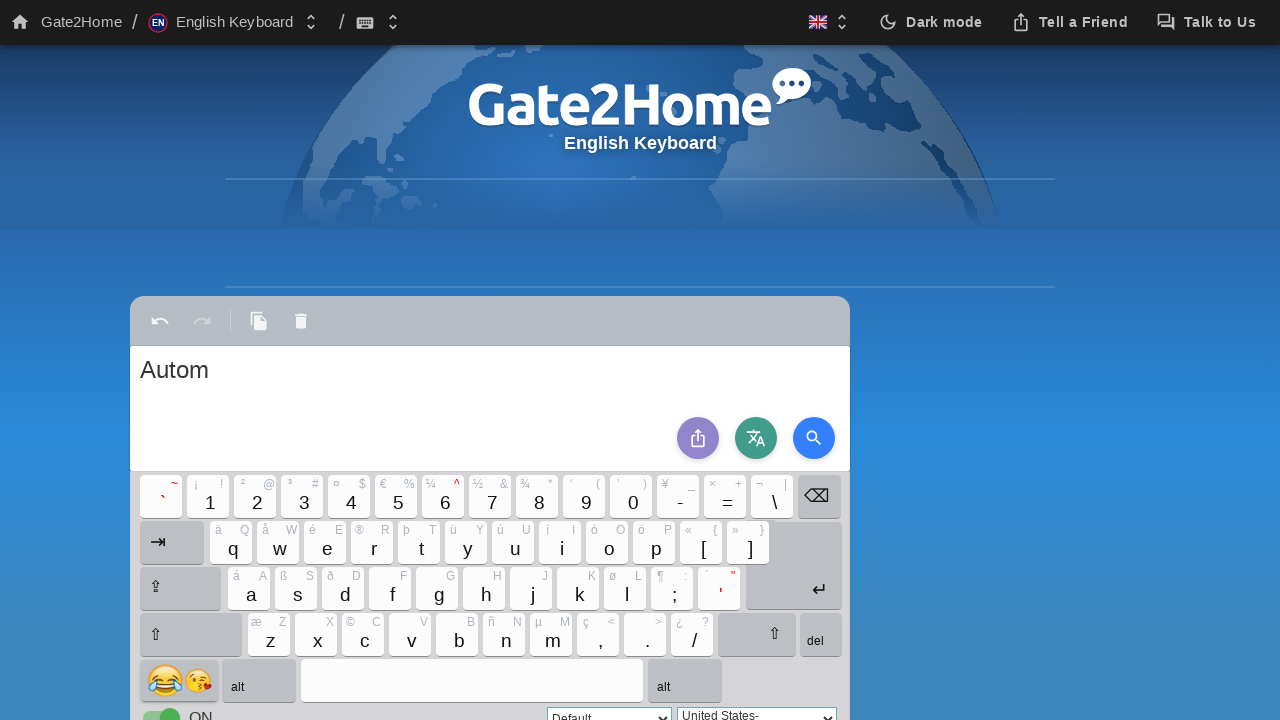

Clicked virtual keyboard key with ID 'kb_b26' at (252, 588) on #kb_b26
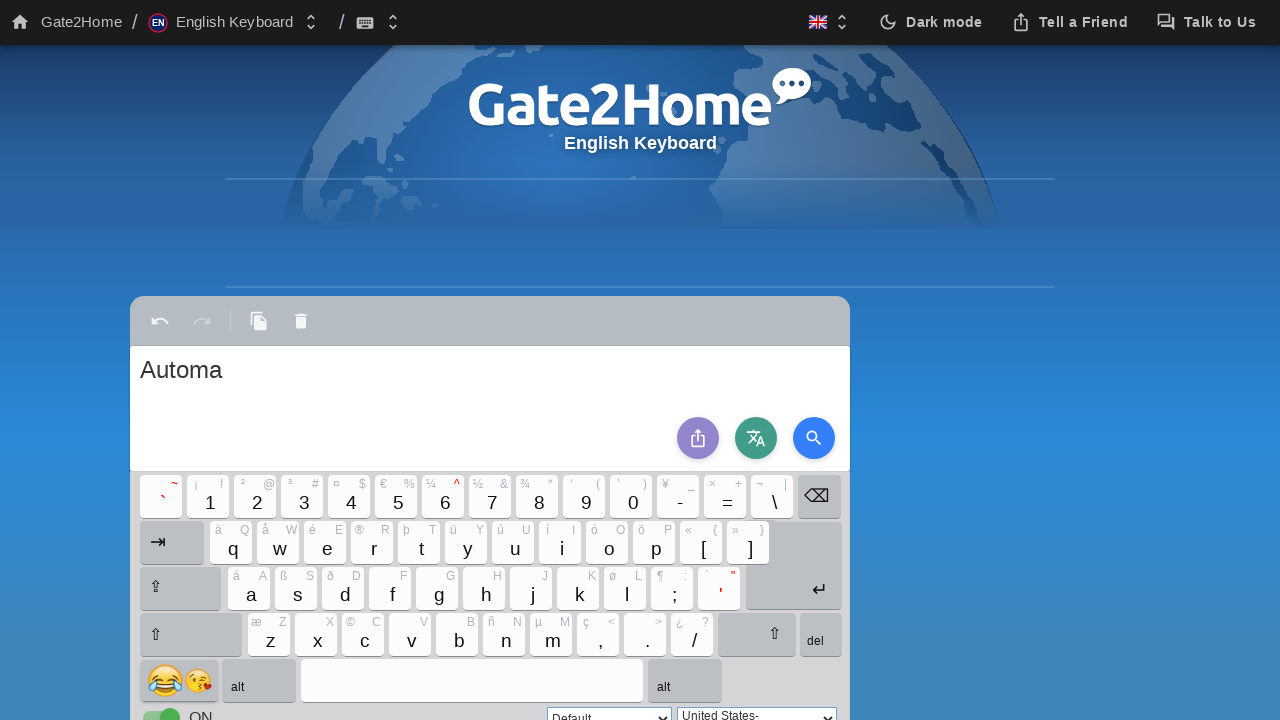

Waited 2 seconds after clicking key 'kb_b26'
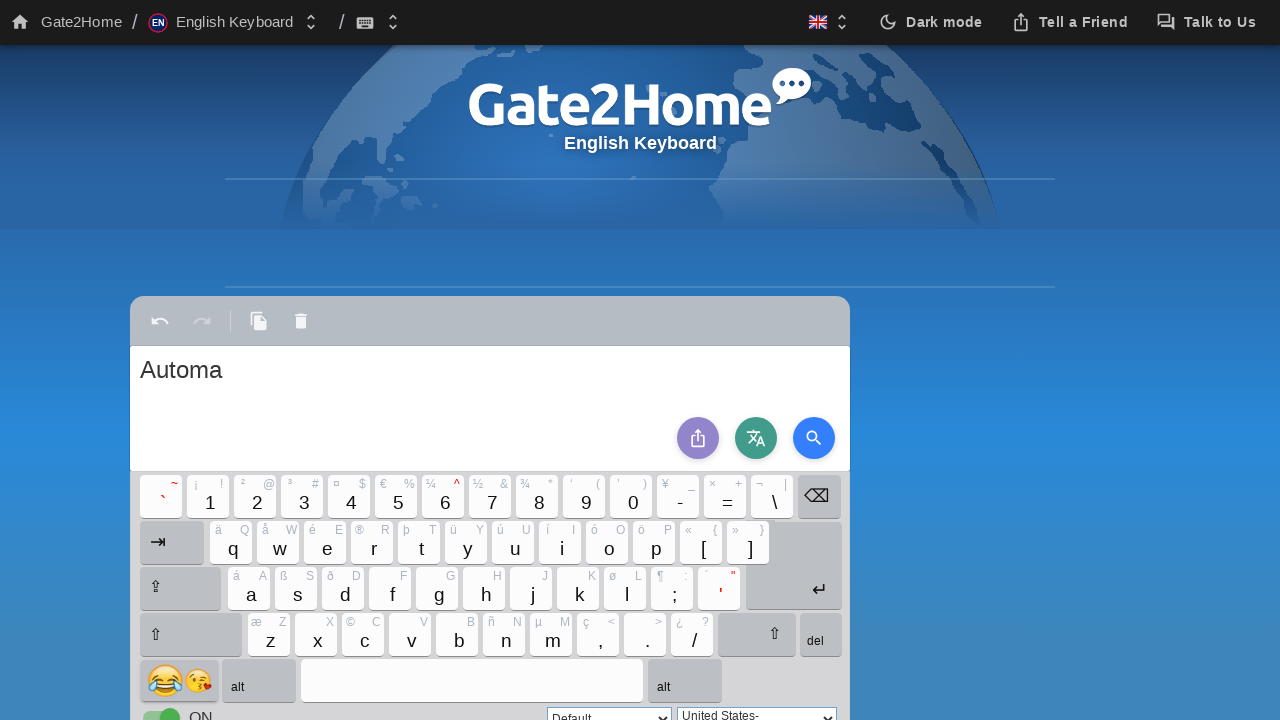

Clicked virtual keyboard key with ID 'kb_b18' at (422, 542) on #kb_b18
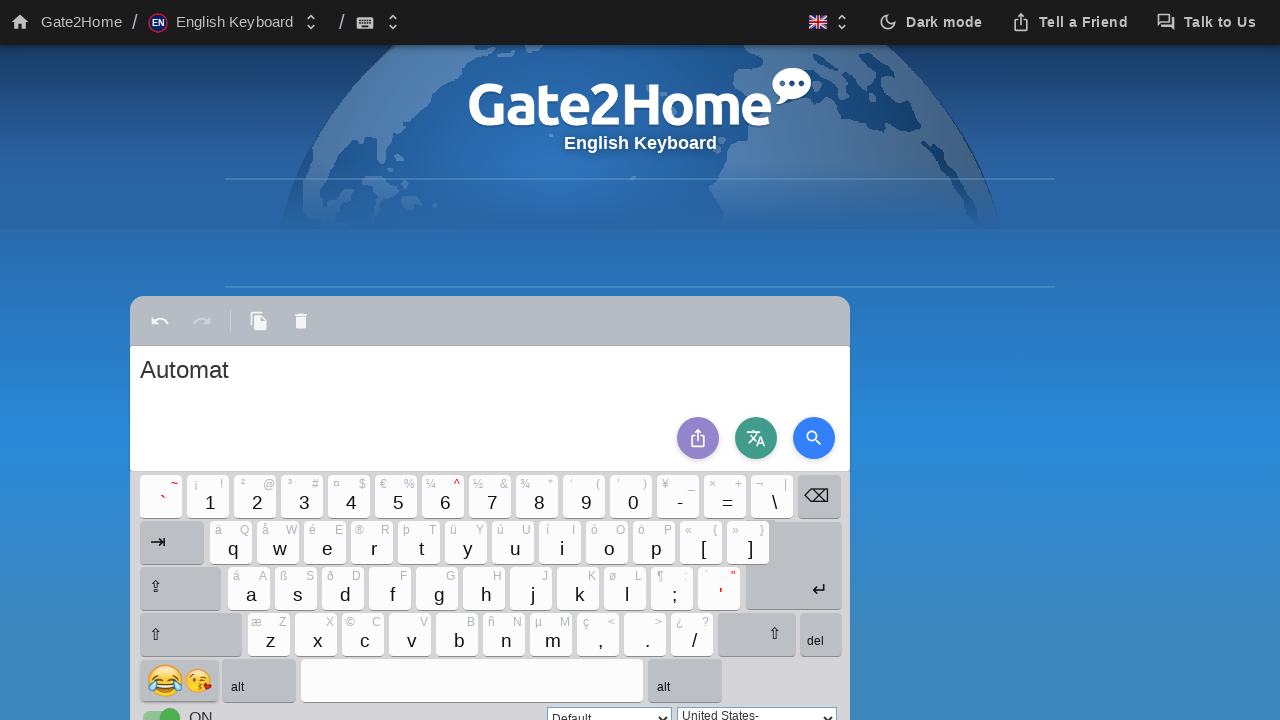

Waited 2 seconds after clicking key 'kb_b18'
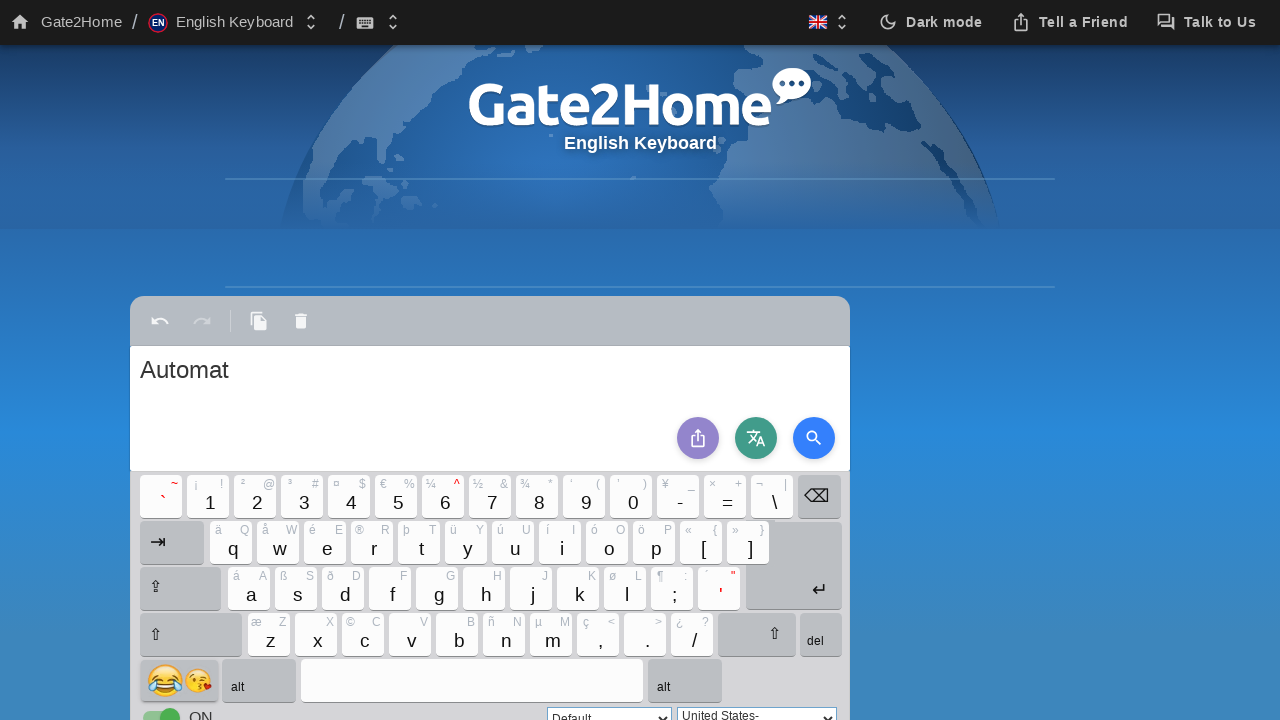

Clicked virtual keyboard key with ID 'kb_b21' at (562, 542) on #kb_b21
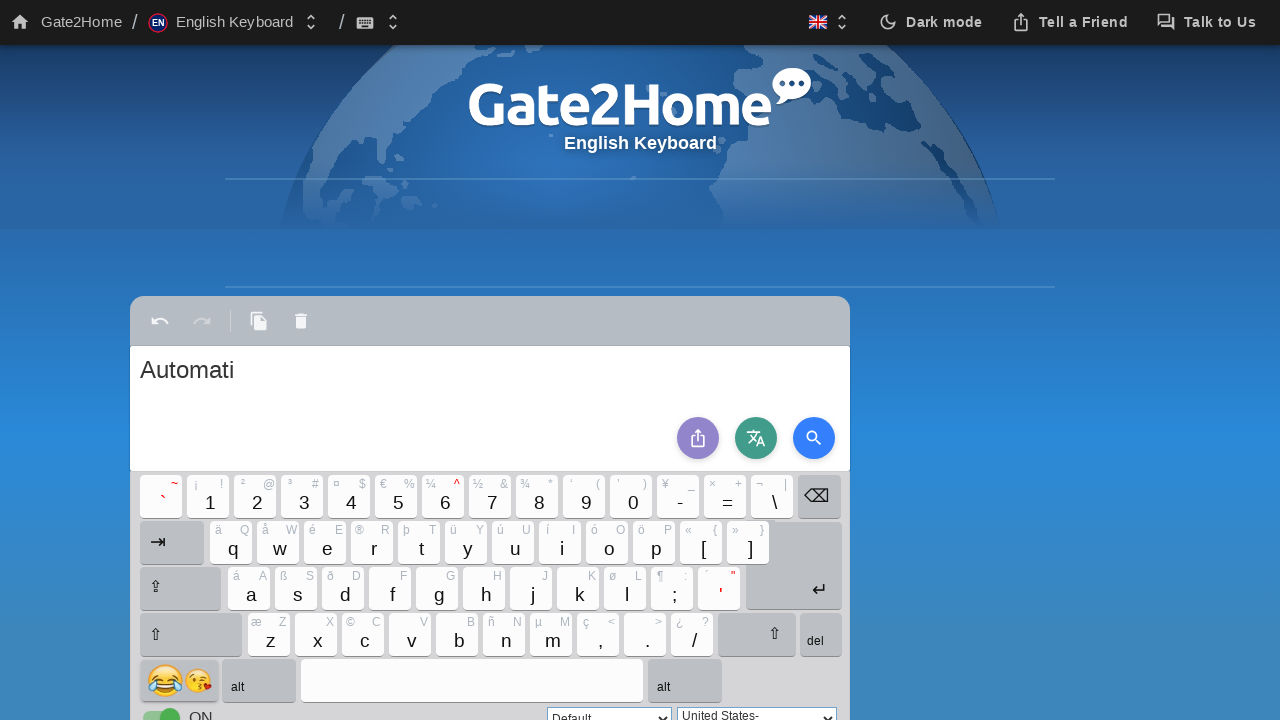

Waited 2 seconds after clicking key 'kb_b21'
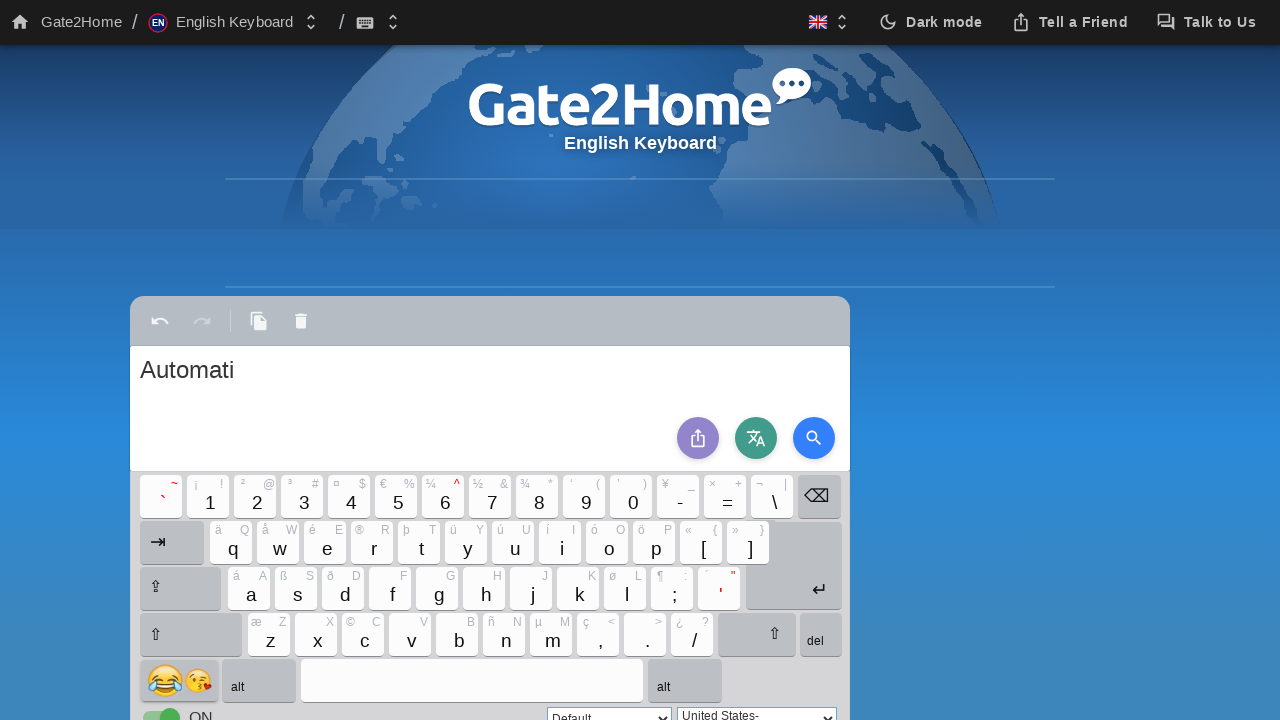

Clicked virtual keyboard key with ID 'kb_b22' at (610, 542) on #kb_b22
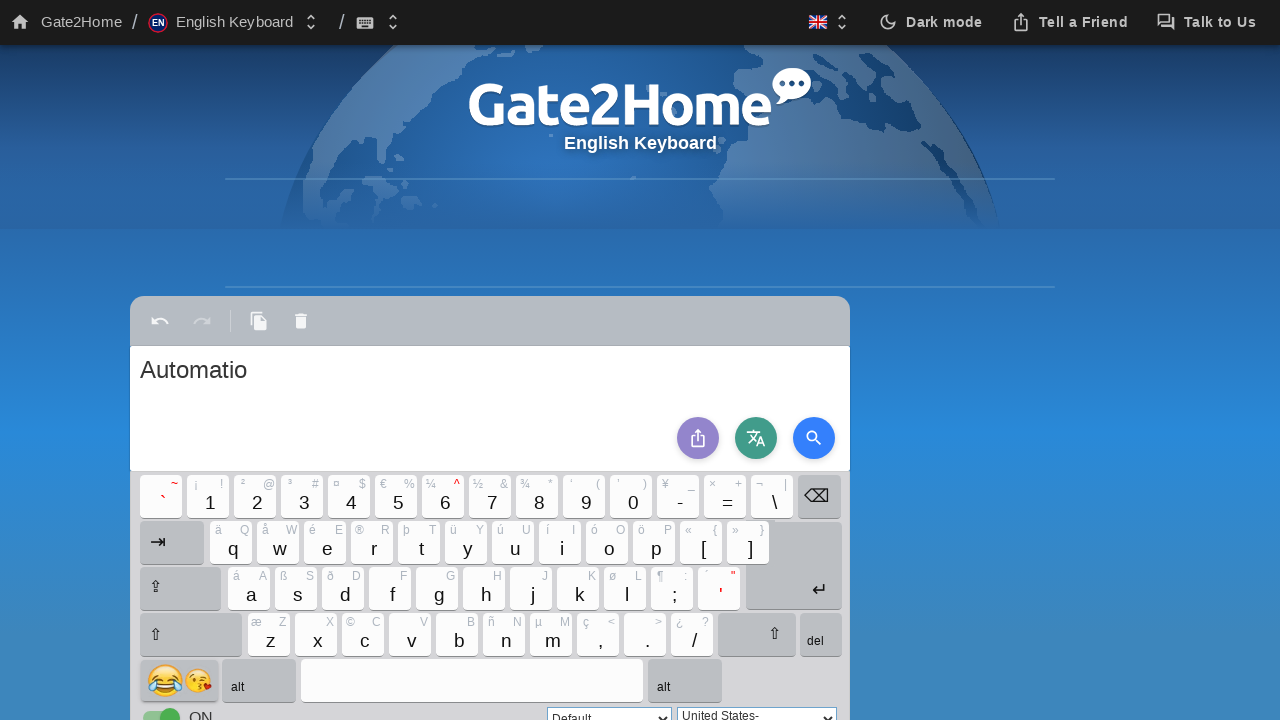

Waited 2 seconds after clicking key 'kb_b22'
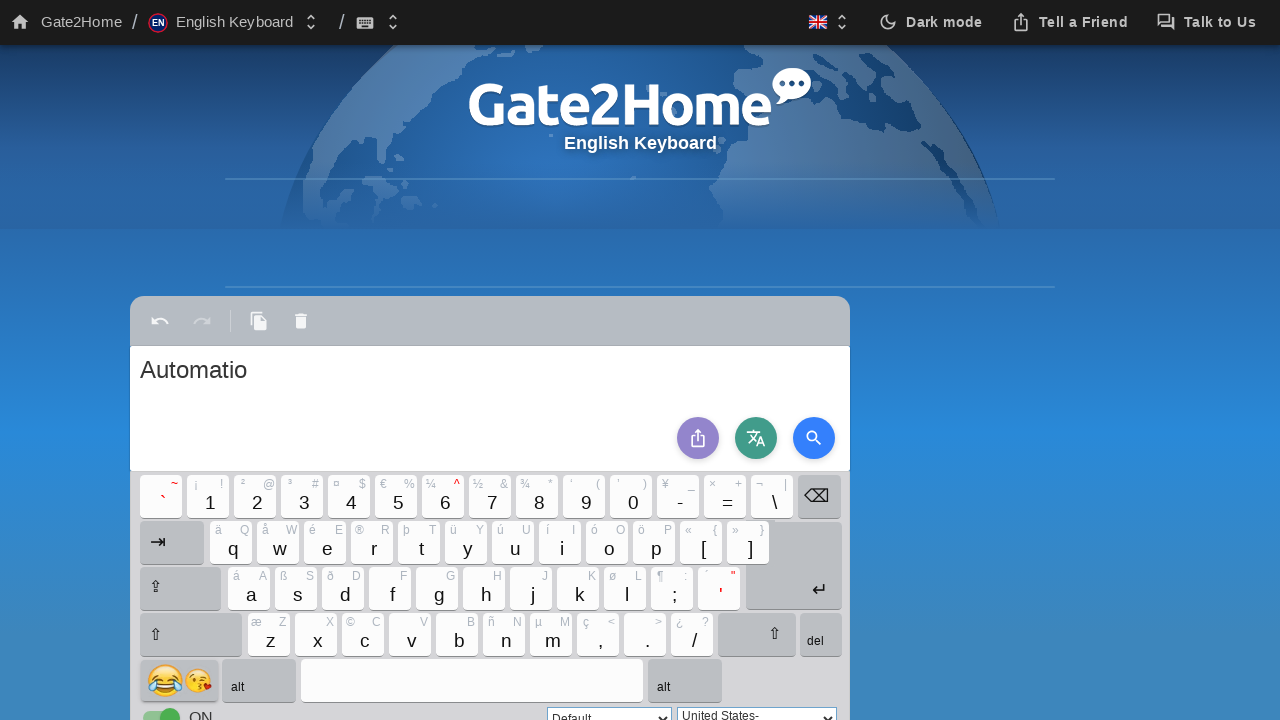

Clicked virtual keyboard key with ID 'kb_b42' at (506, 634) on #kb_b42
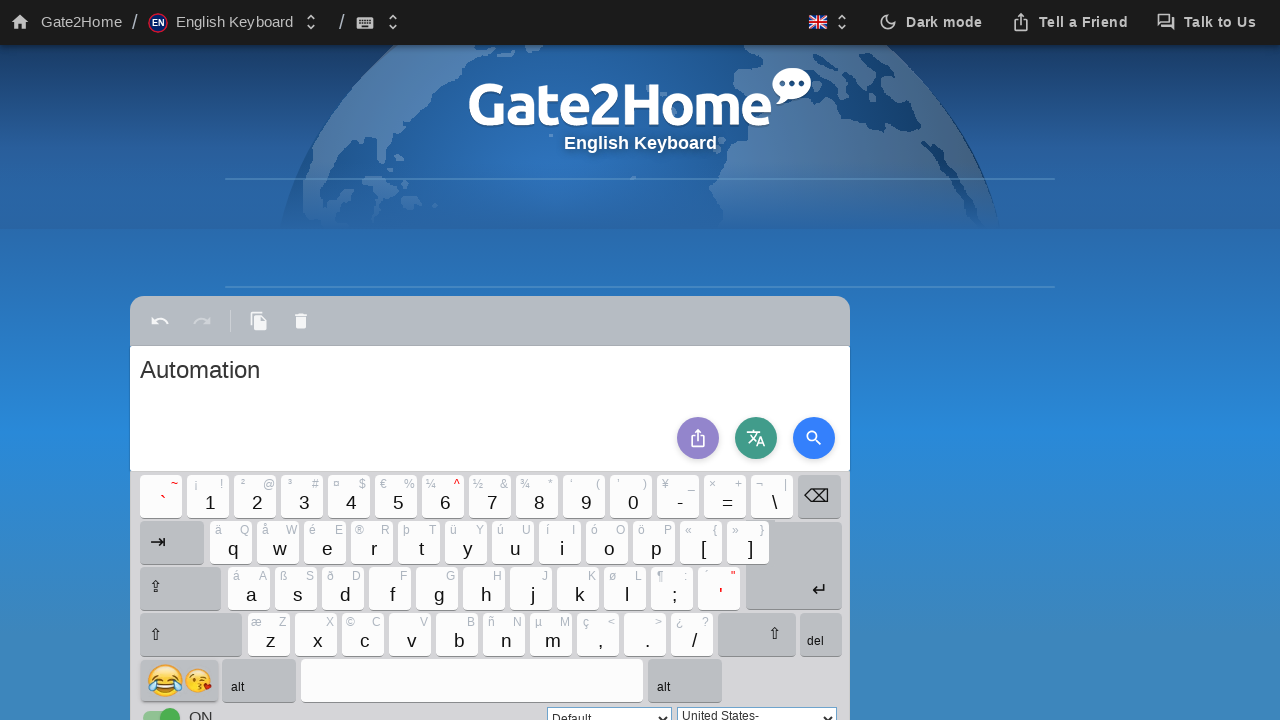

Waited 2 seconds after clicking key 'kb_b42'
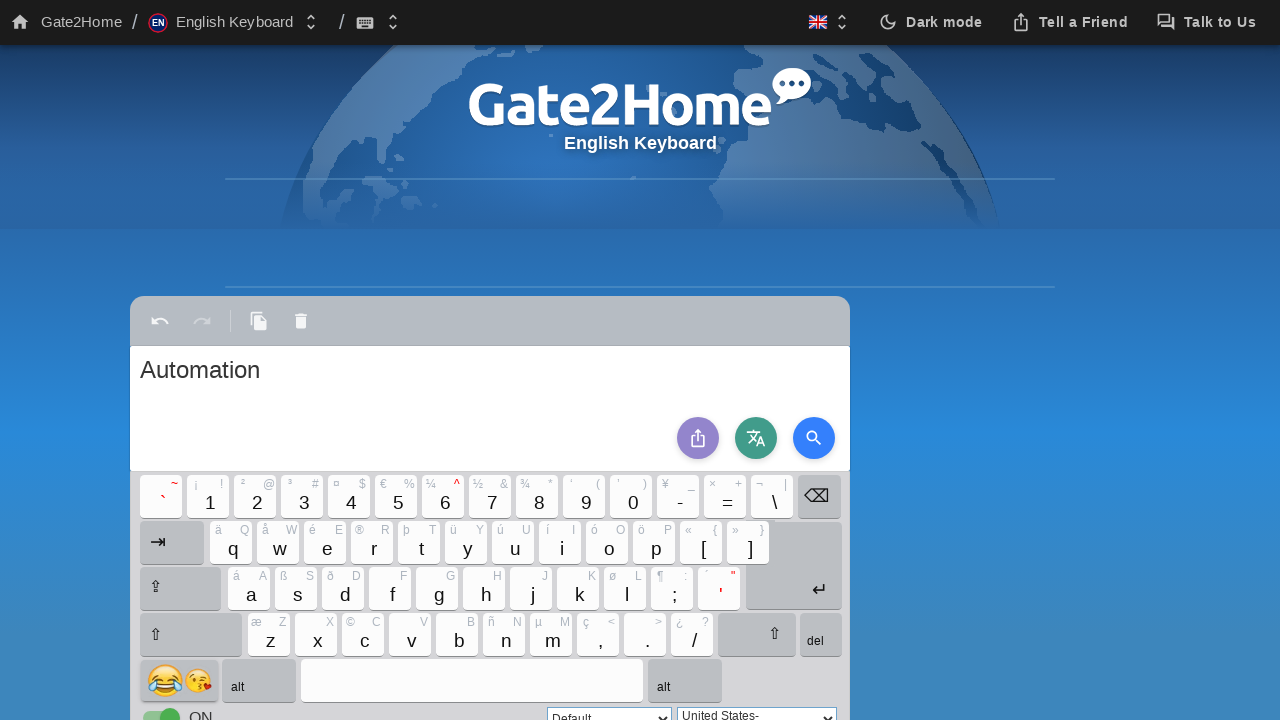

Clicked virtual keyboard key with ID 'kb_bspace' at (492, 680) on #kb_bspace
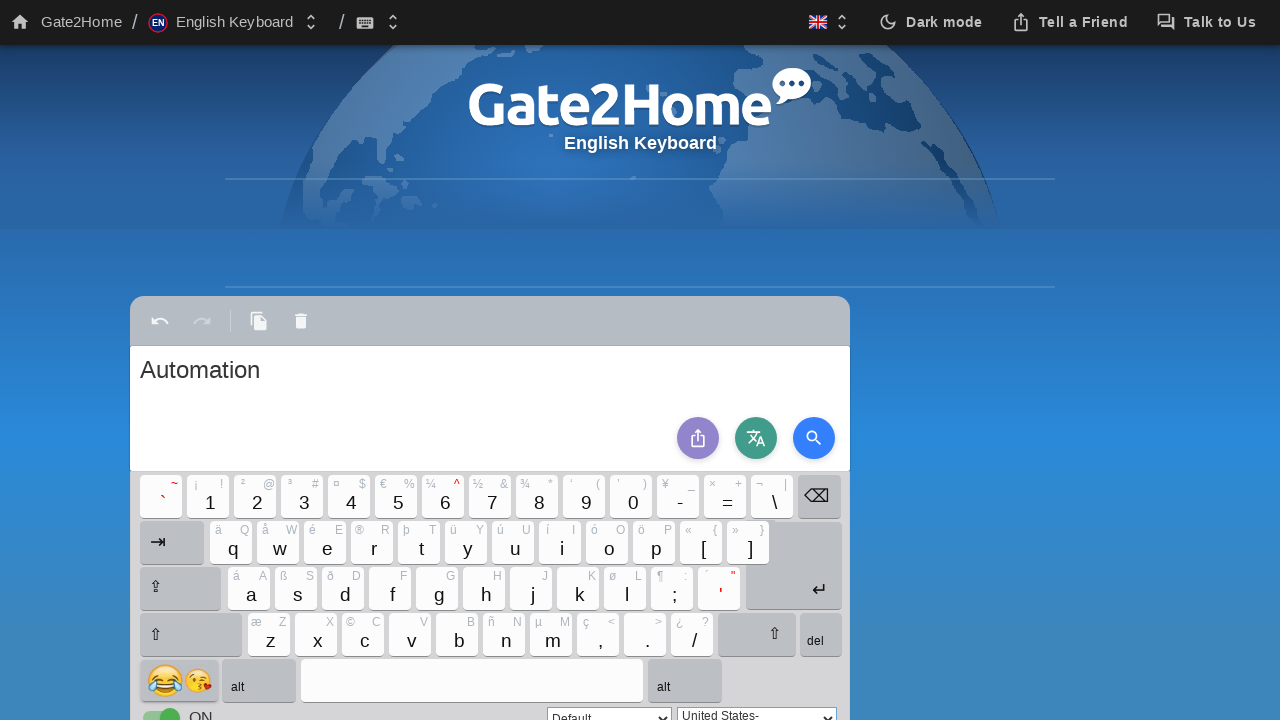

Waited 2 seconds after clicking key 'kb_bspace'
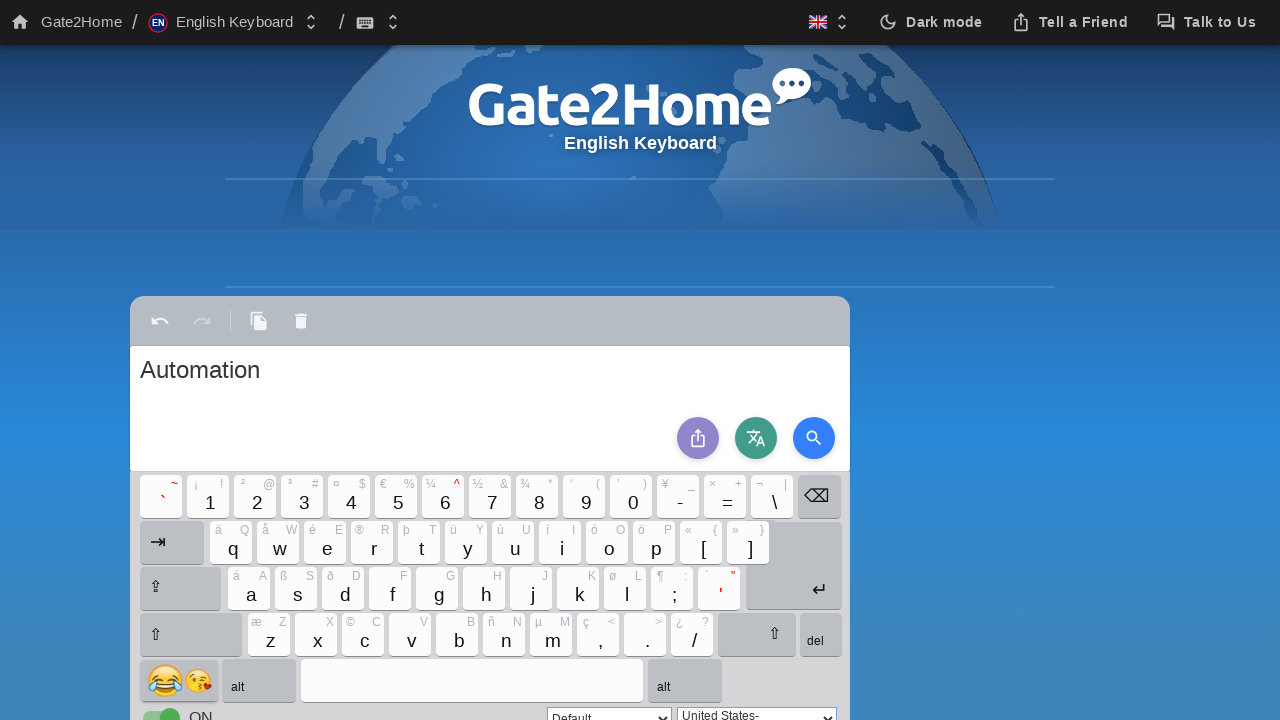

Clicked virtual keyboard key with ID 'kb_b21' at (562, 542) on #kb_b21
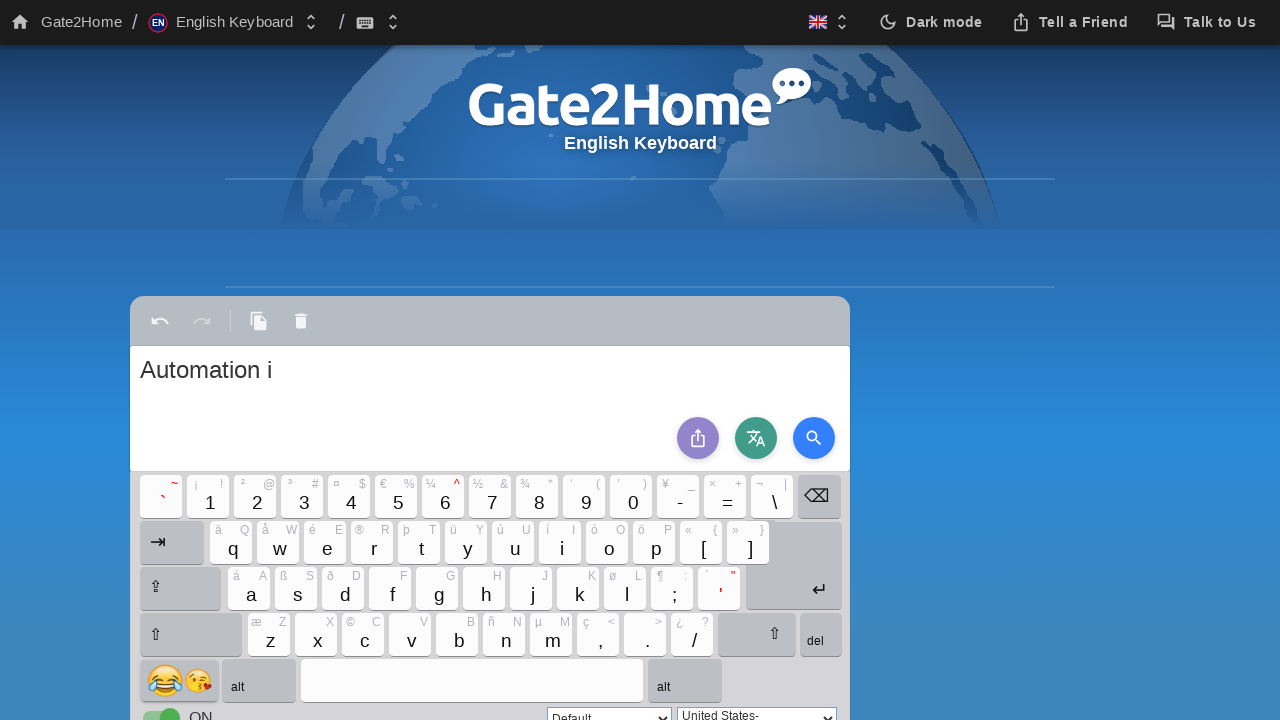

Waited 2 seconds after clicking key 'kb_b21'
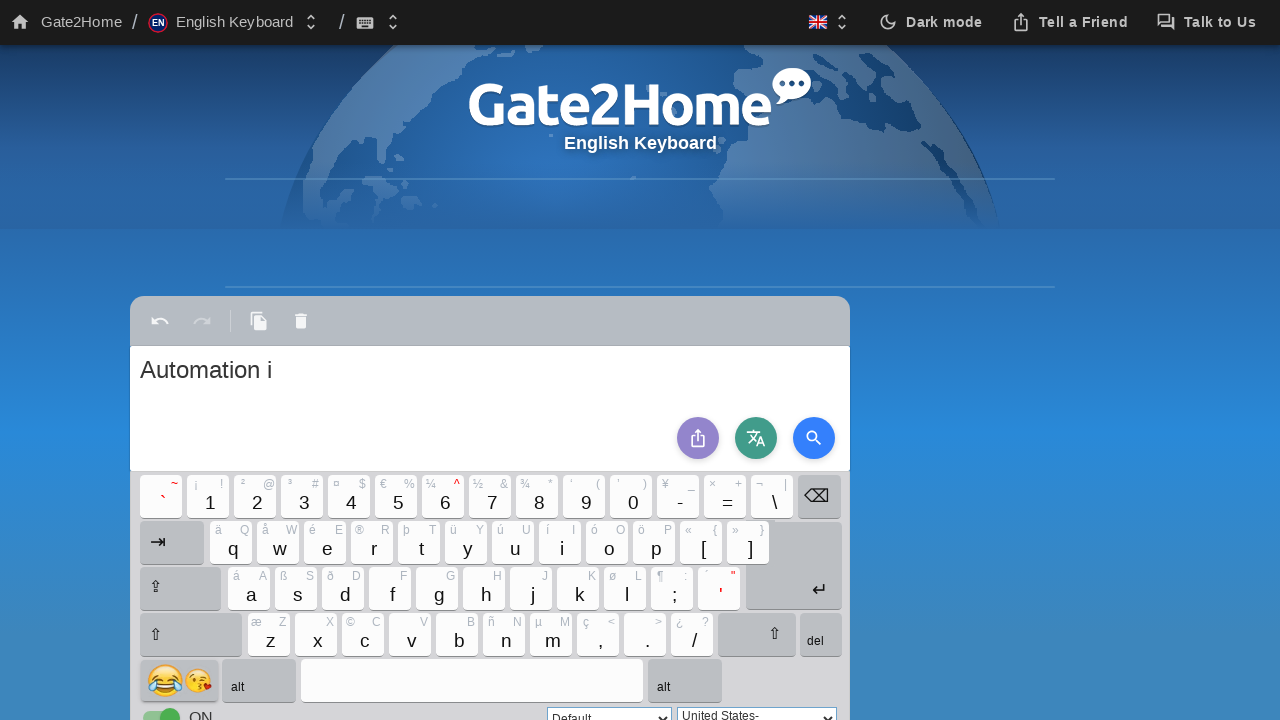

Clicked virtual keyboard key with ID 'kb_b42' at (506, 634) on #kb_b42
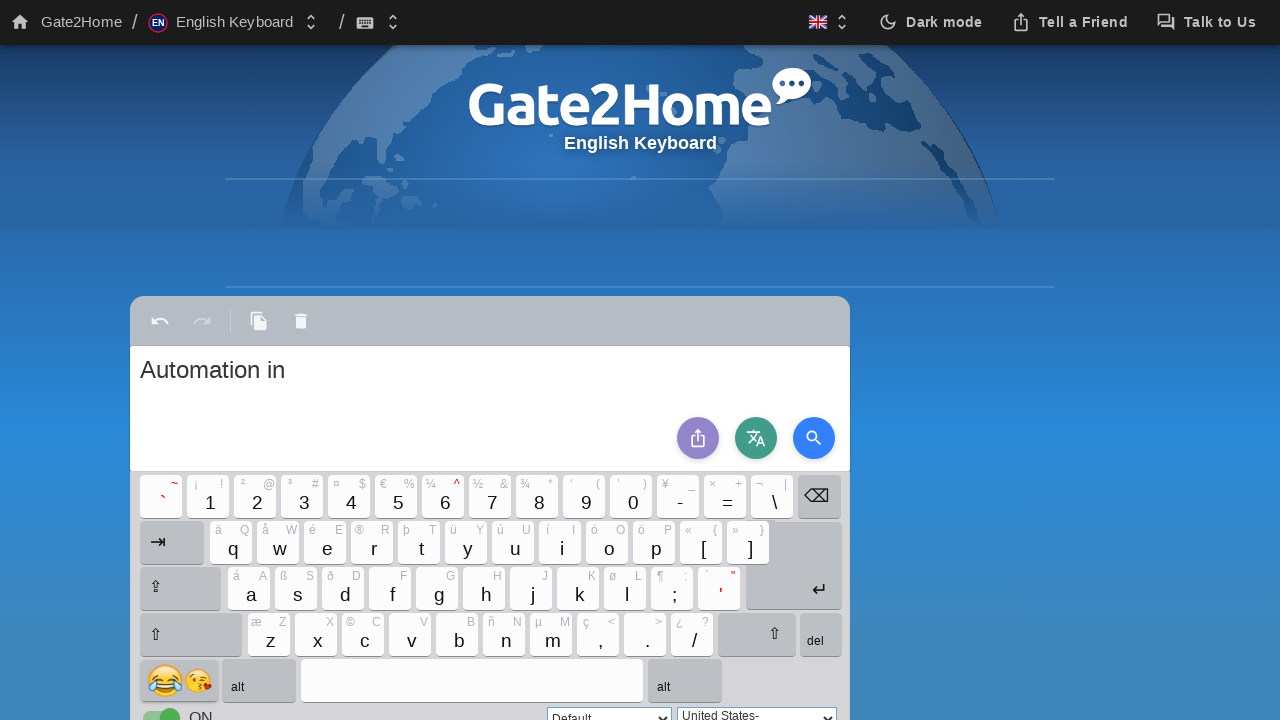

Waited 2 seconds after clicking key 'kb_b42'
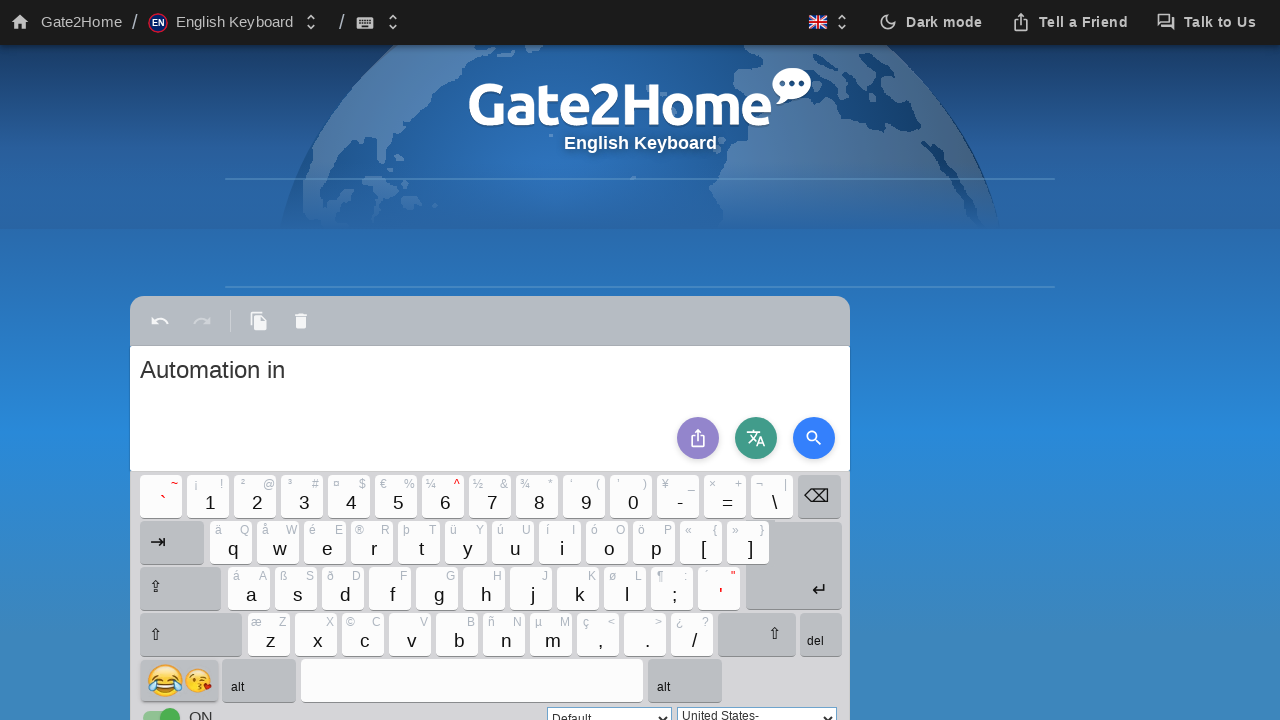

Clicked virtual keyboard key with ID 'kb_bspace' at (492, 680) on #kb_bspace
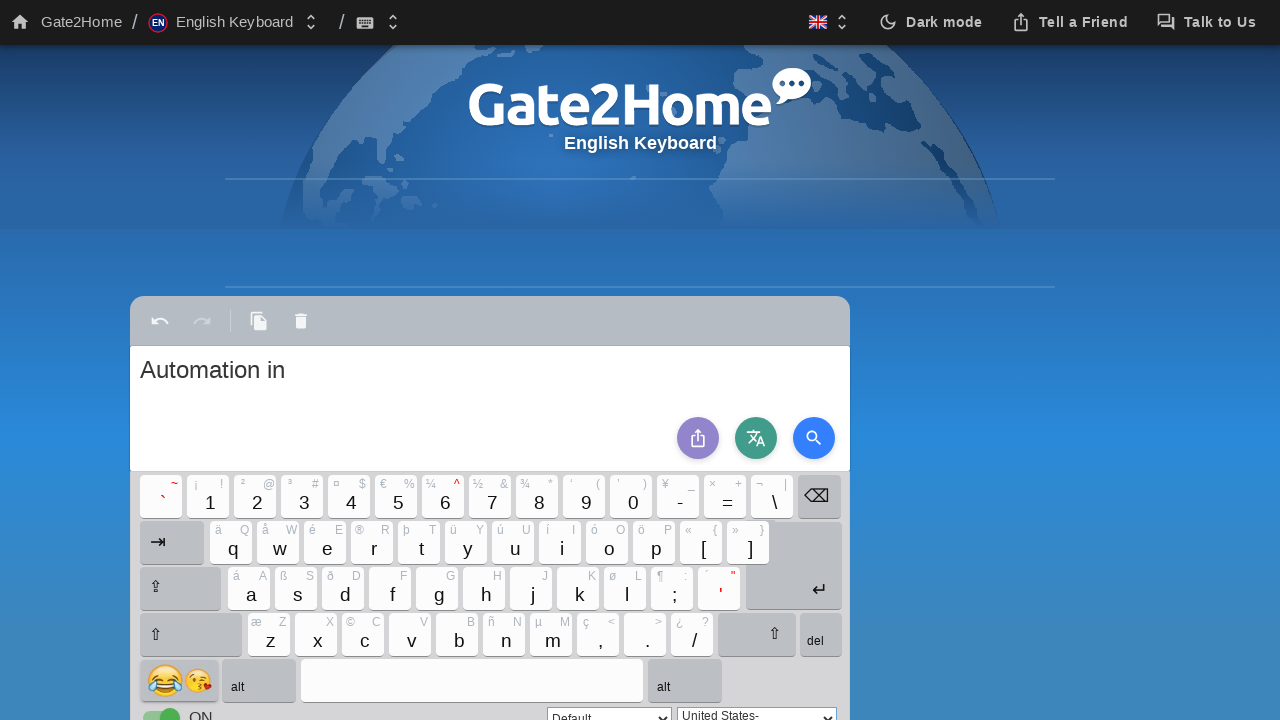

Waited 2 seconds after clicking key 'kb_bspace'
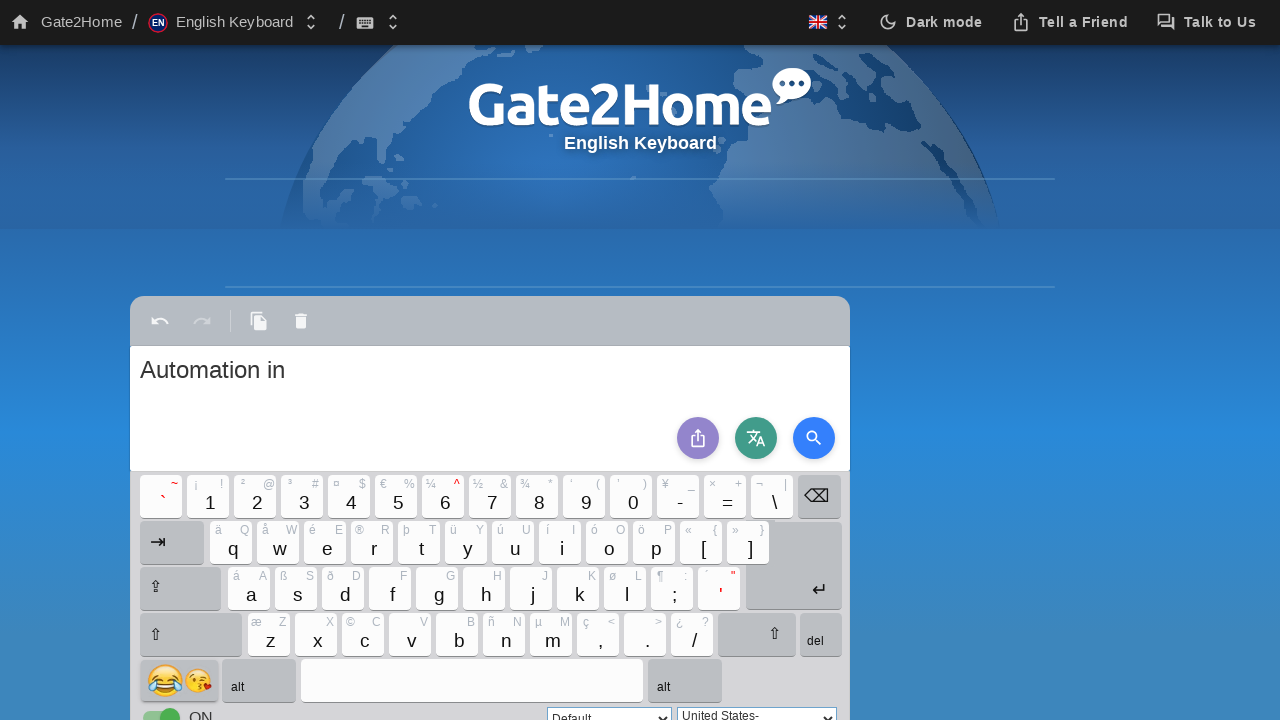

Clicked virtual keyboard key with ID 'kb_bcaps' at (184, 588) on #kb_bcaps
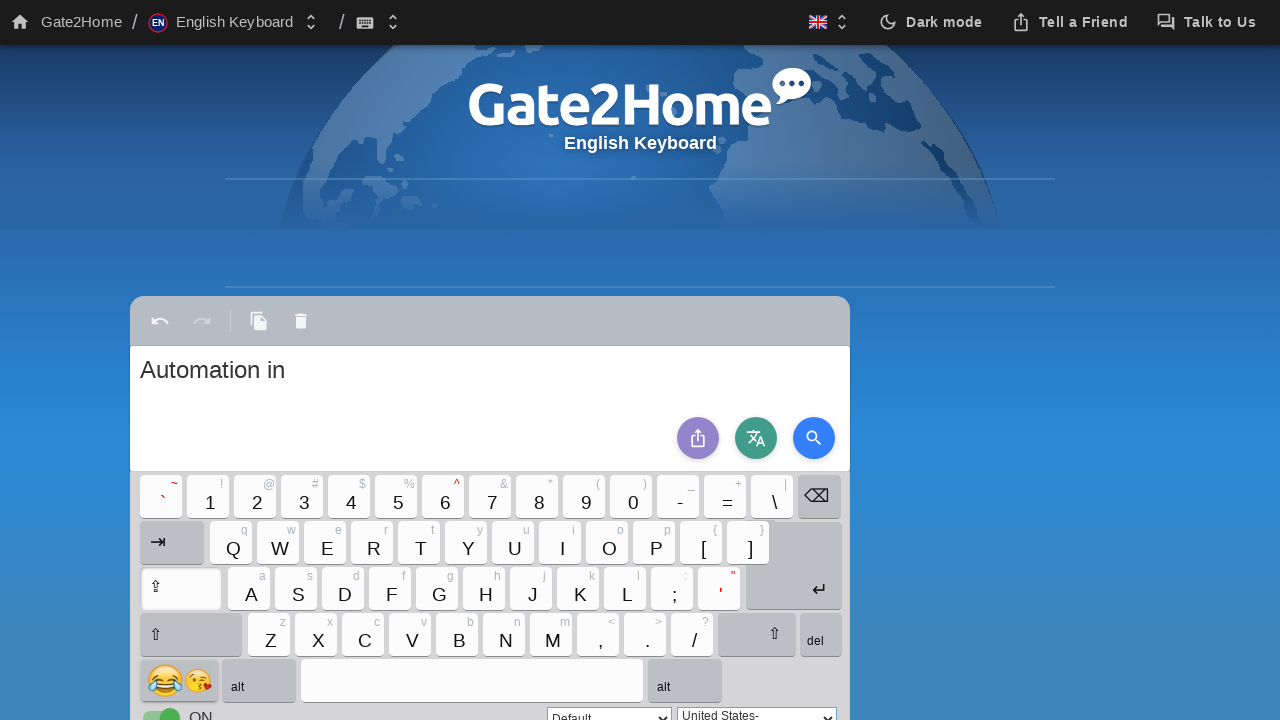

Waited 2 seconds after clicking key 'kb_bcaps'
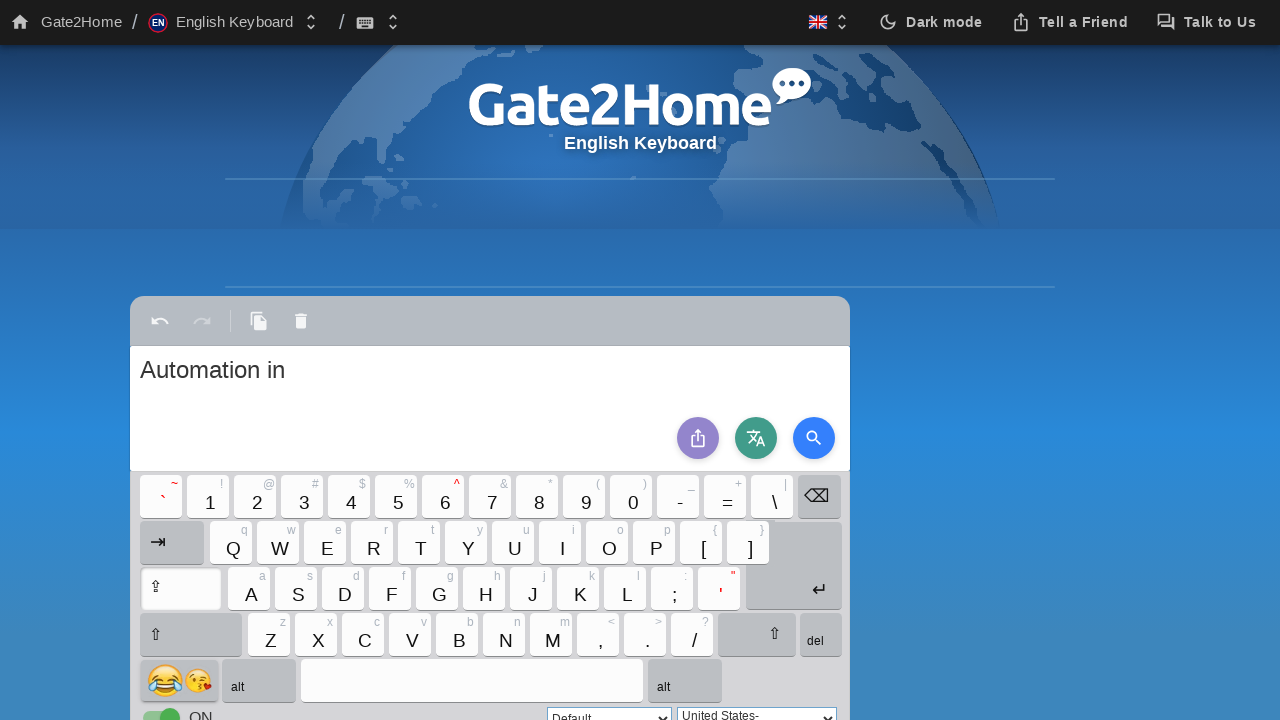

Clicked virtual keyboard key with ID 'kb_b18' at (422, 542) on #kb_b18
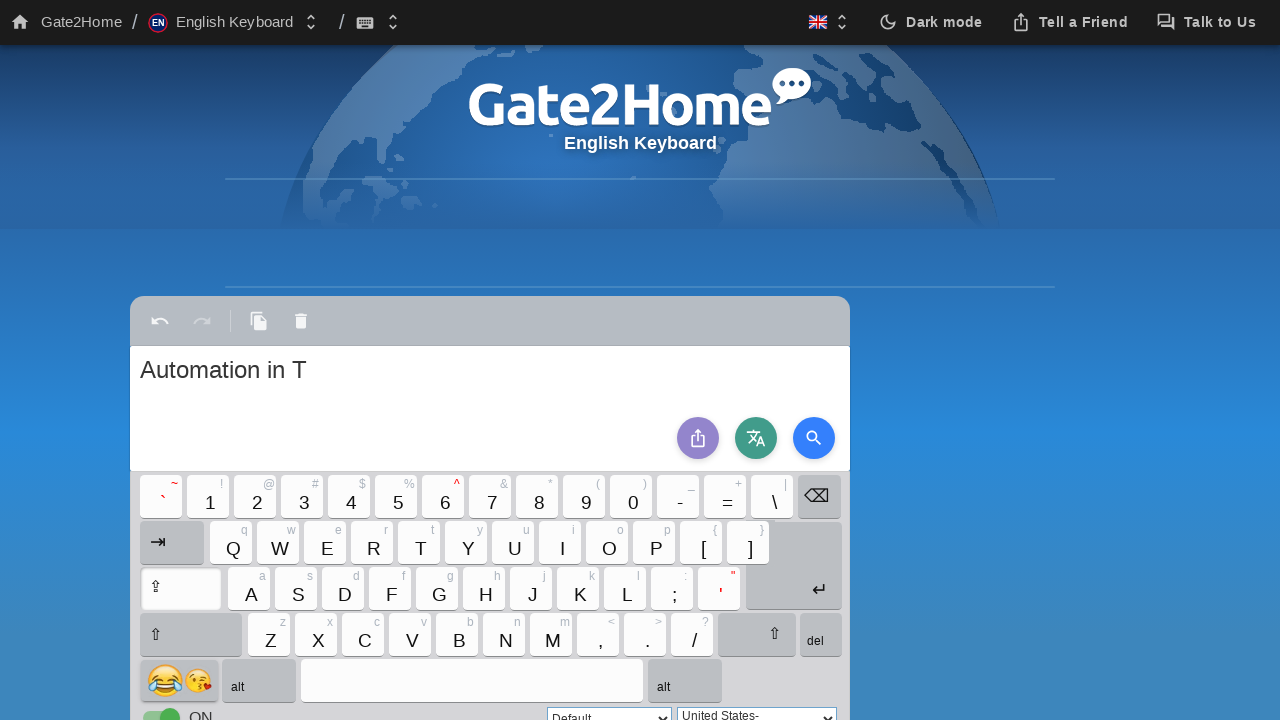

Waited 2 seconds after clicking key 'kb_b18'
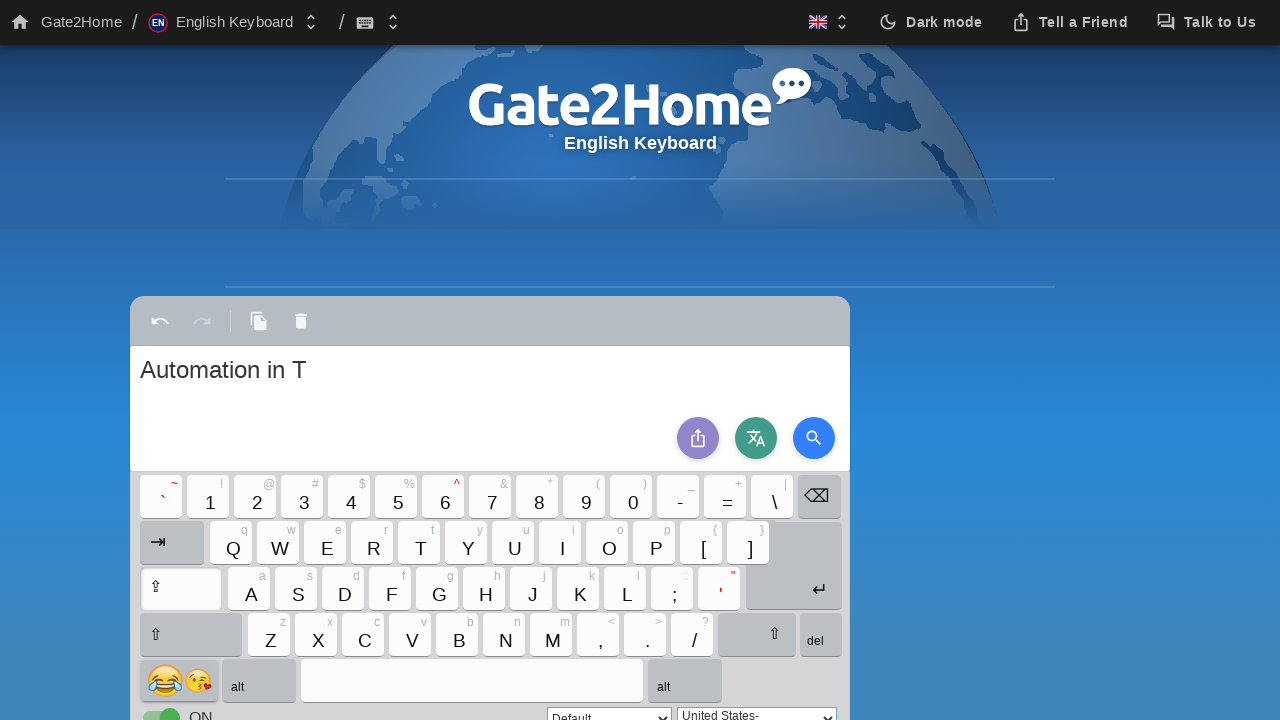

Clicked virtual keyboard key with ID 'kb_bcaps' at (184, 588) on #kb_bcaps
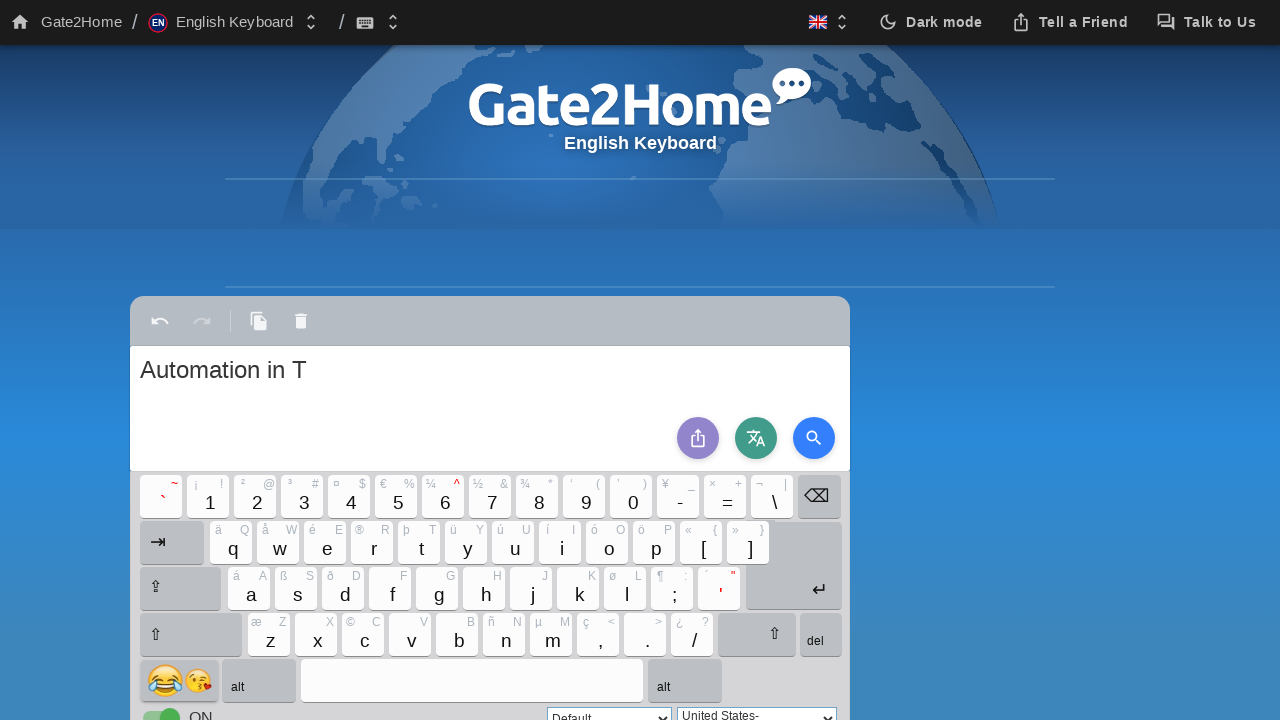

Waited 2 seconds after clicking key 'kb_bcaps'
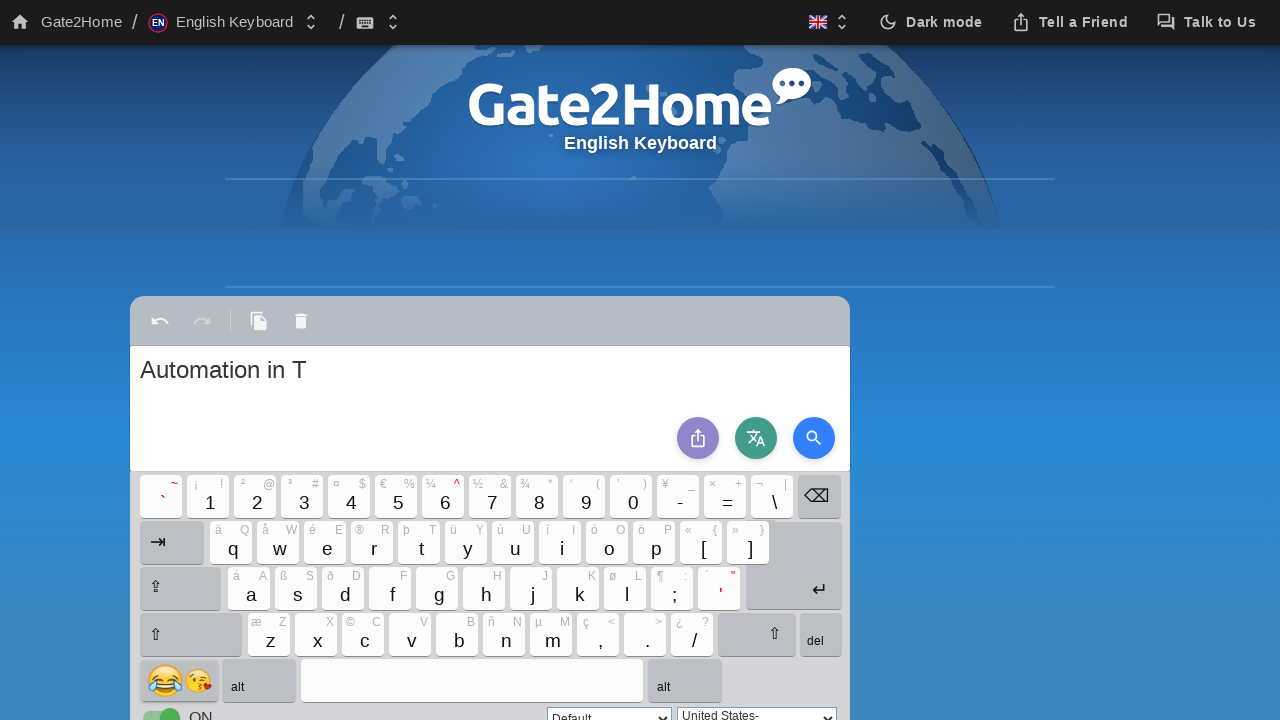

Clicked virtual keyboard key with ID 'kb_b16' at (328, 542) on #kb_b16
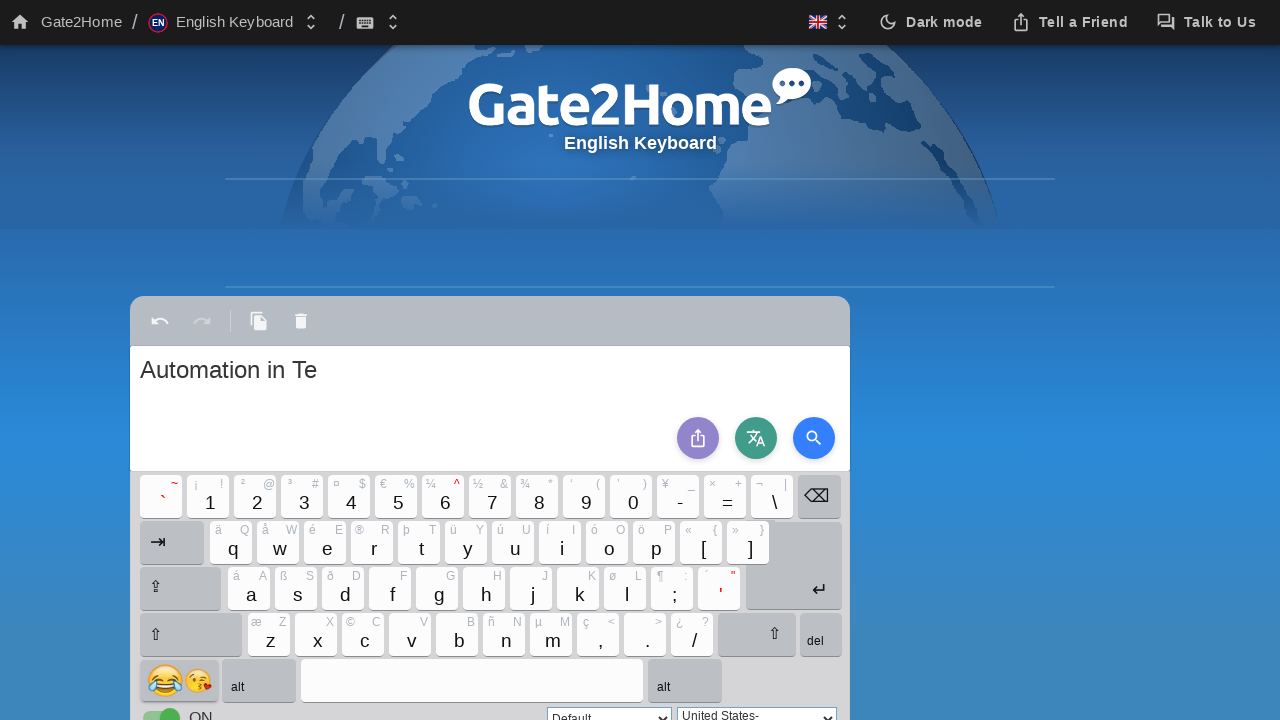

Waited 2 seconds after clicking key 'kb_b16'
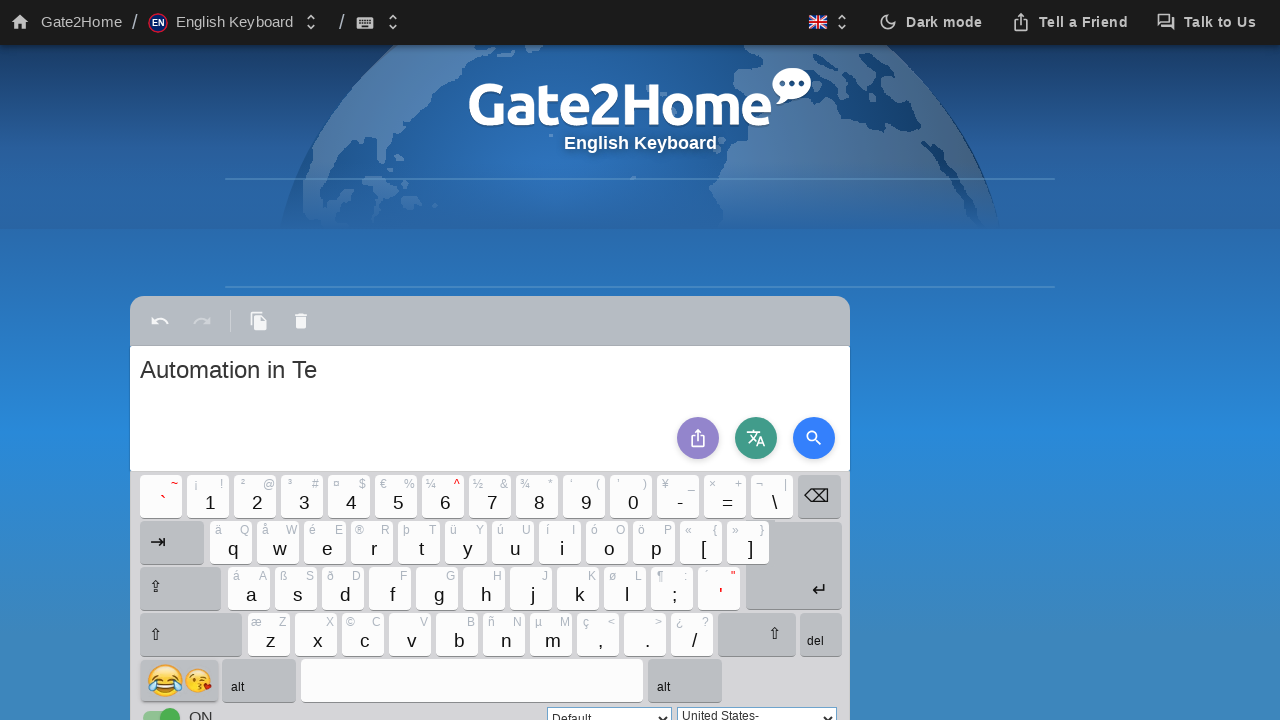

Clicked virtual keyboard key with ID 'kb_b27' at (298, 588) on #kb_b27
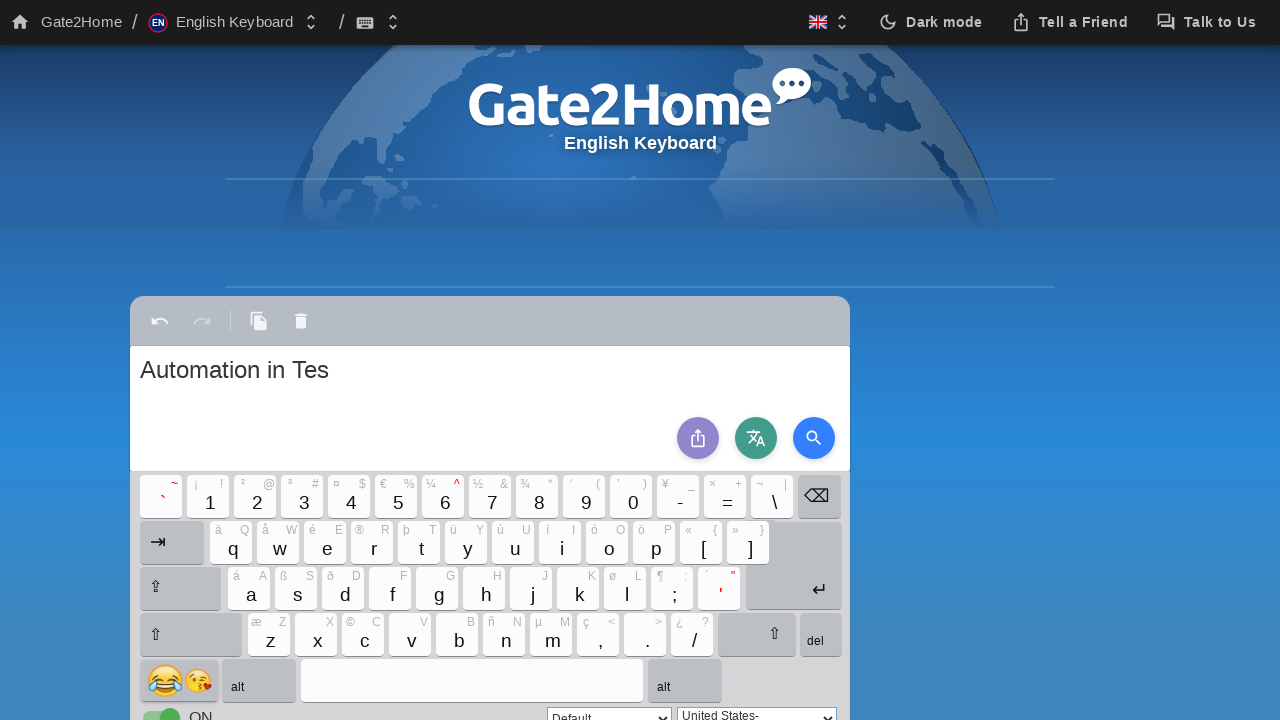

Waited 2 seconds after clicking key 'kb_b27'
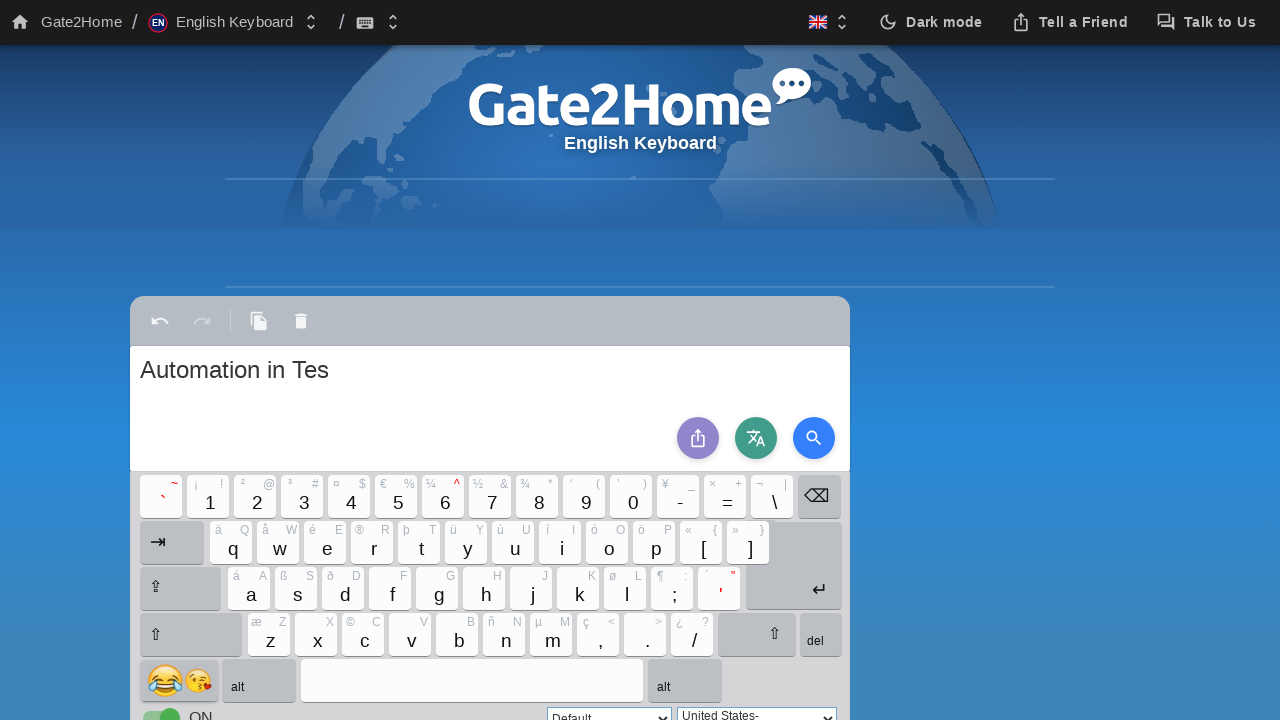

Clicked virtual keyboard key with ID 'kb_b18' at (422, 542) on #kb_b18
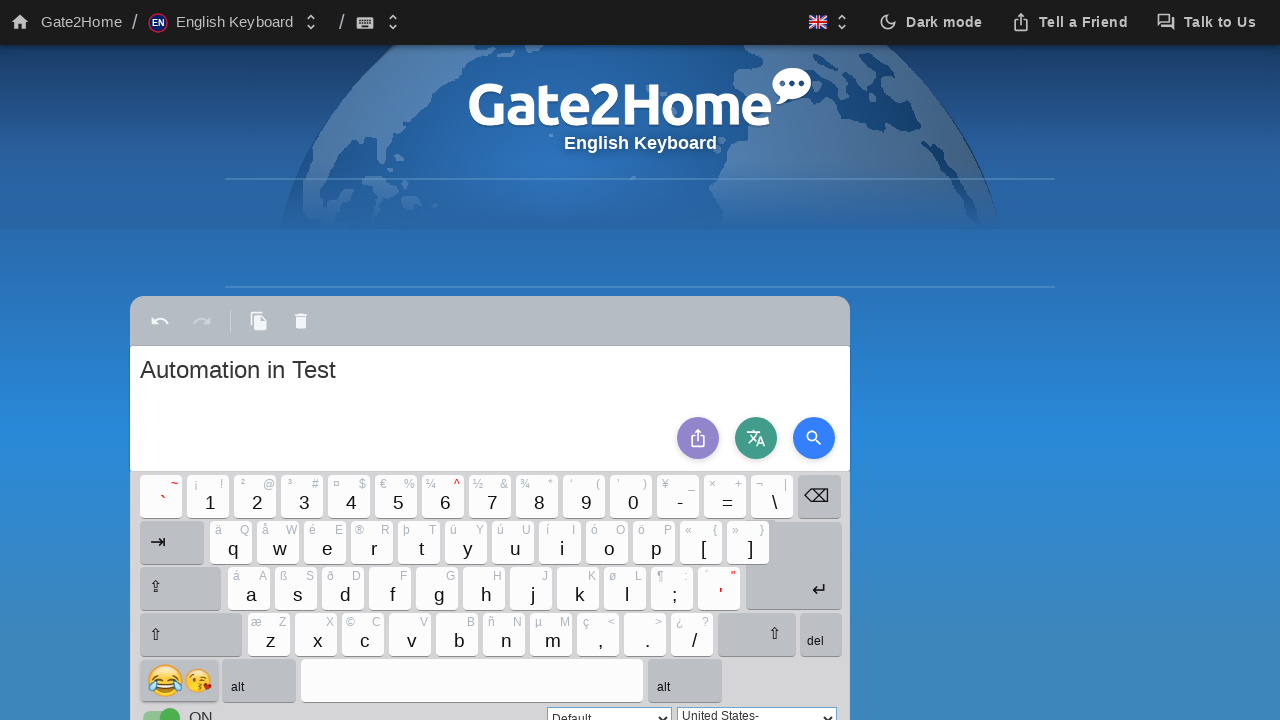

Waited 2 seconds after clicking key 'kb_b18'
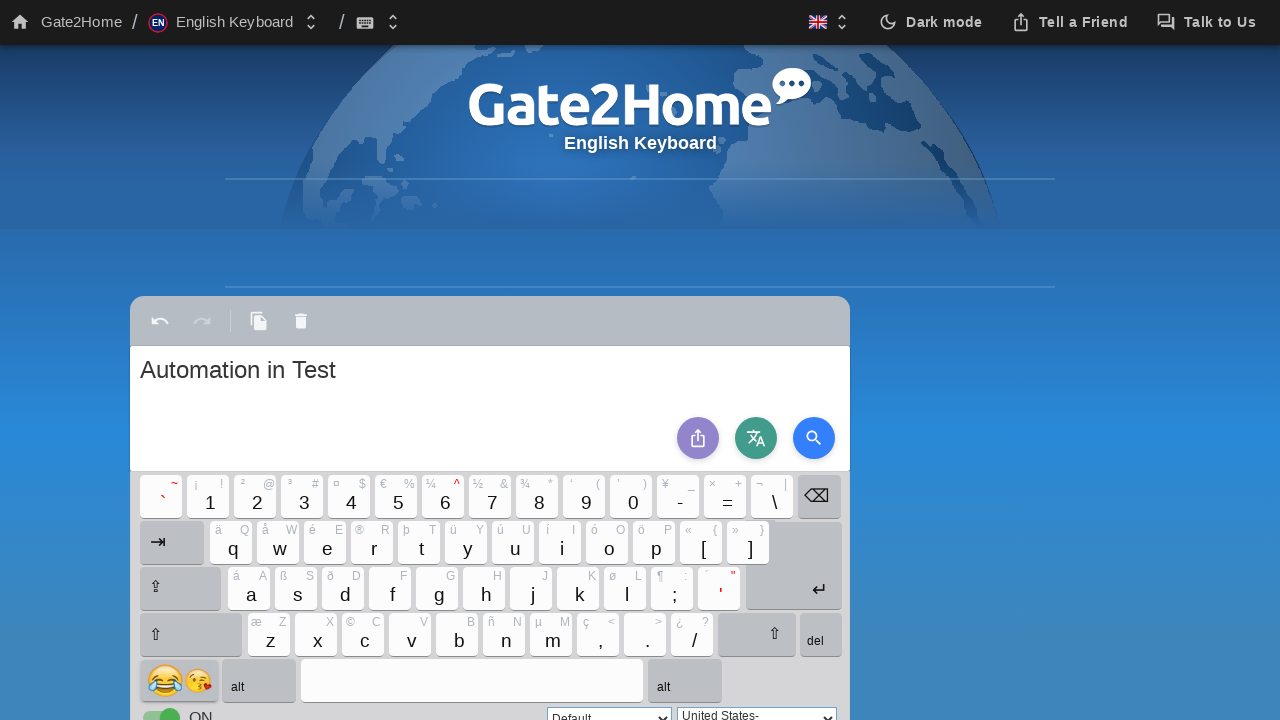

Clicked virtual keyboard key with ID 'kb_b21' at (562, 542) on #kb_b21
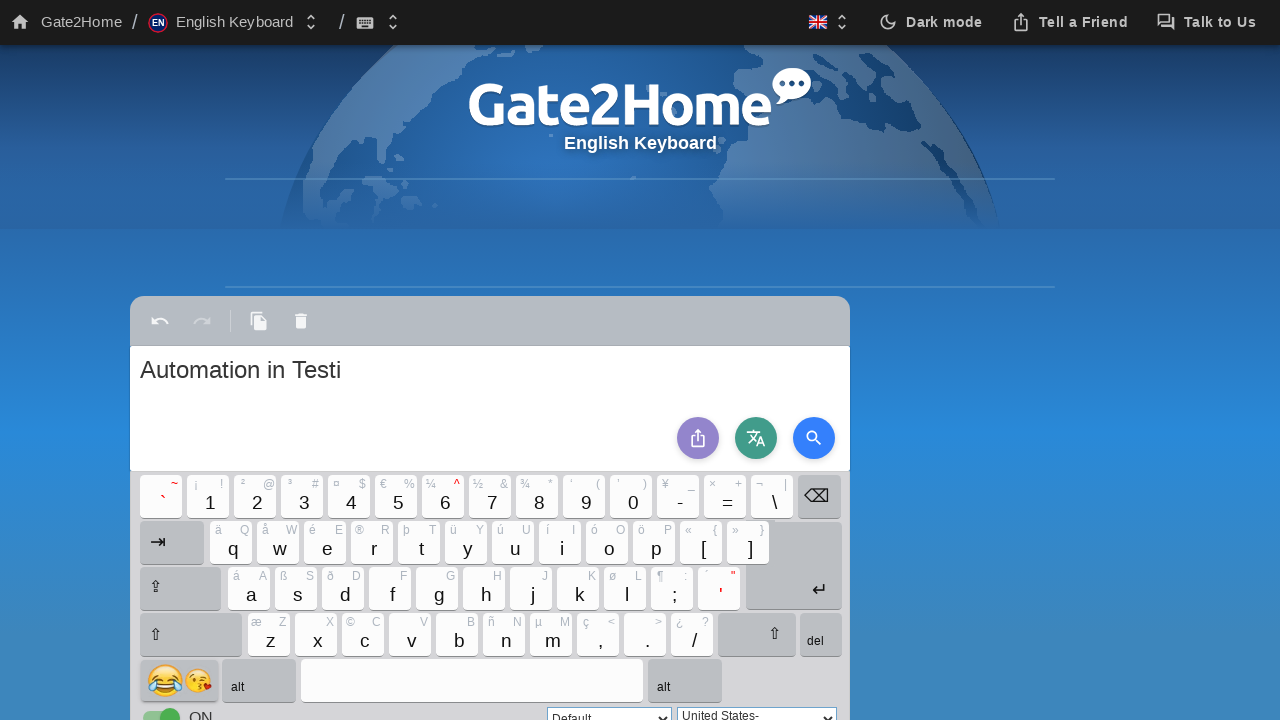

Waited 2 seconds after clicking key 'kb_b21'
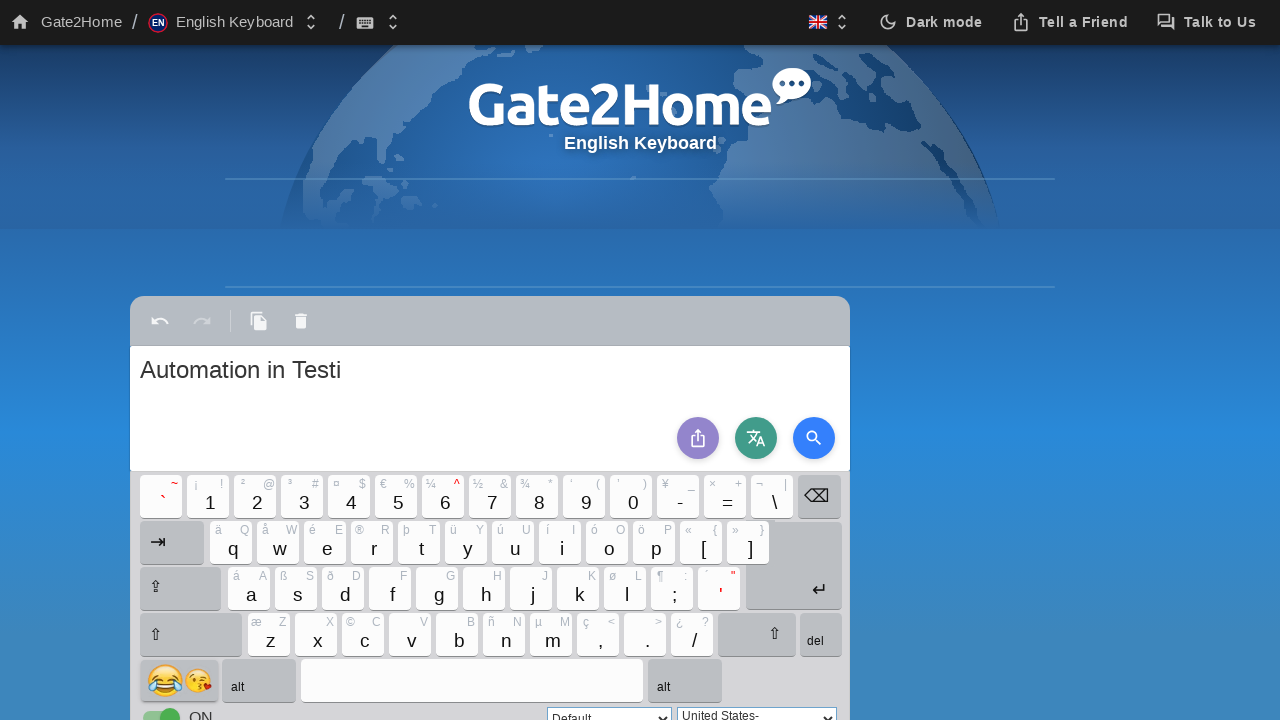

Clicked virtual keyboard key with ID 'kb_b42' at (506, 634) on #kb_b42
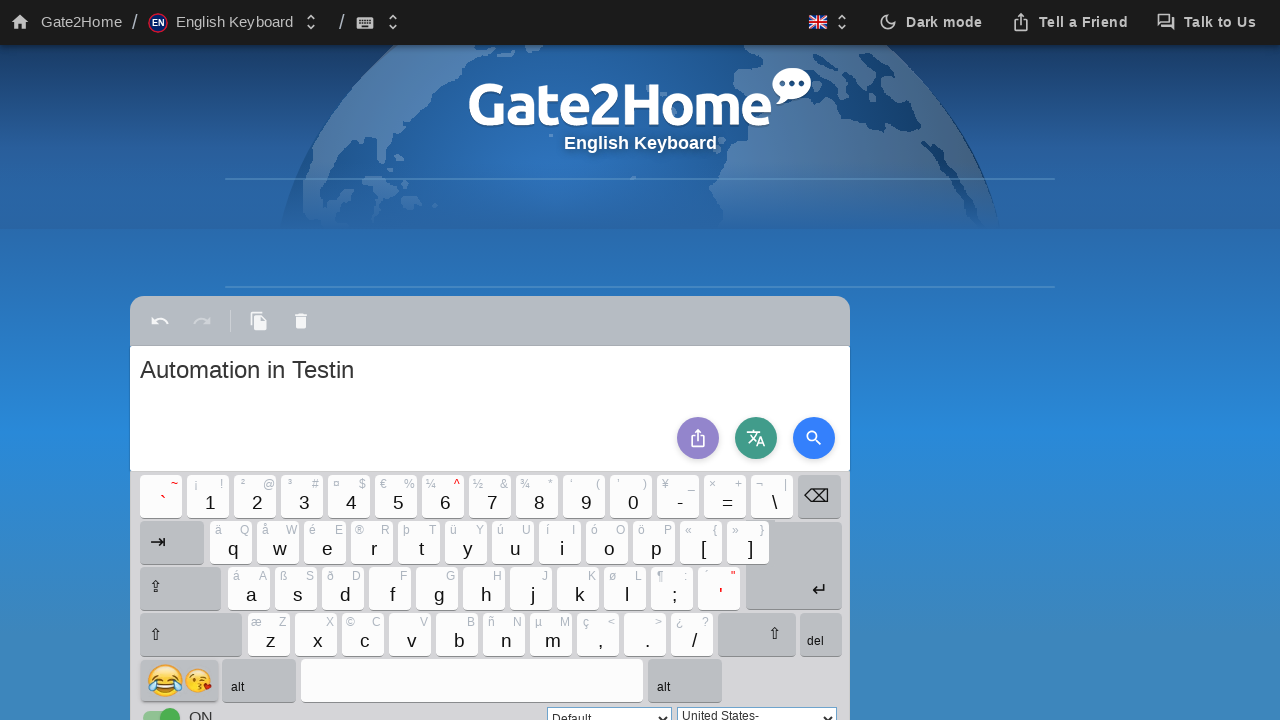

Waited 2 seconds after clicking key 'kb_b42'
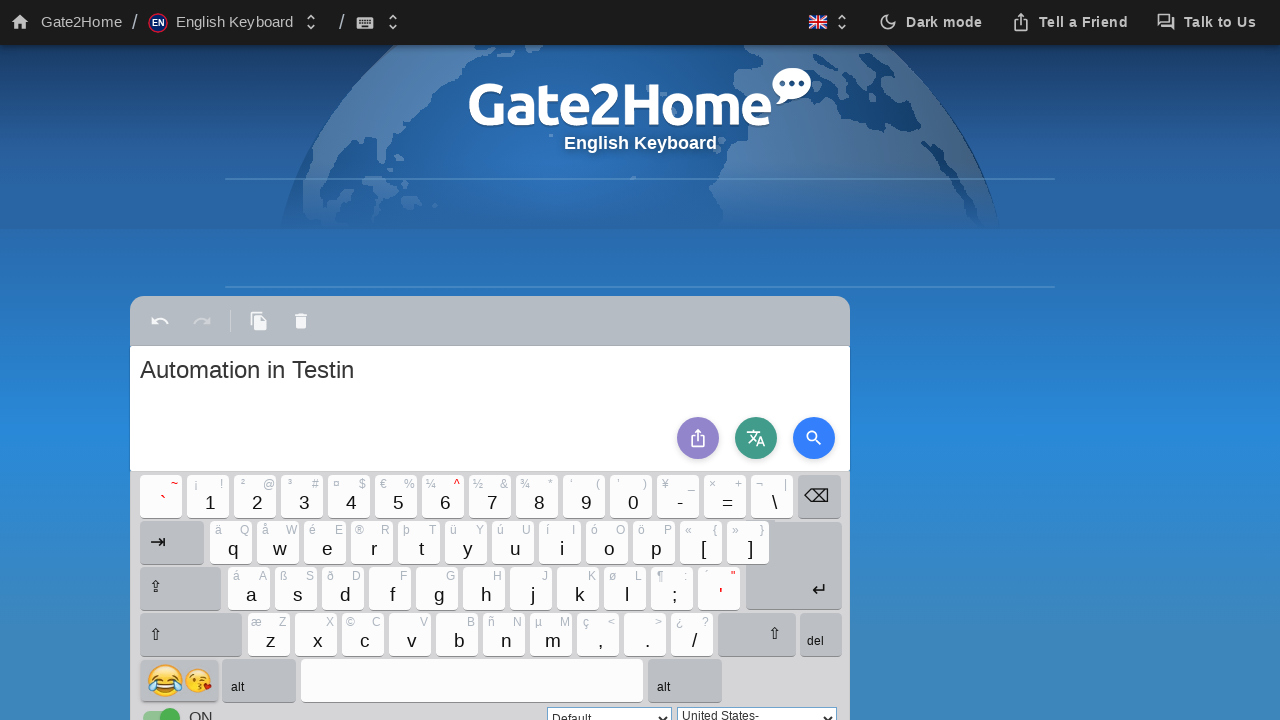

Clicked virtual keyboard key with ID 'kb_b30' at (440, 588) on #kb_b30
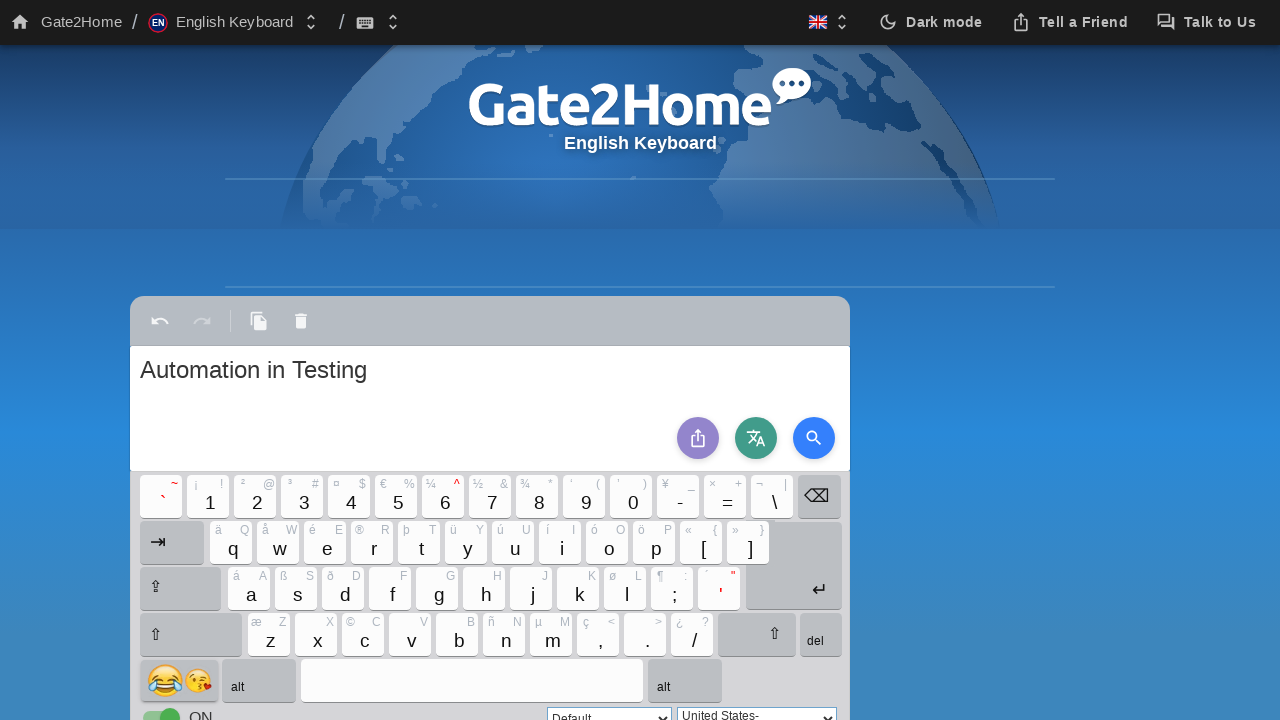

Waited 2 seconds after clicking key 'kb_b30'
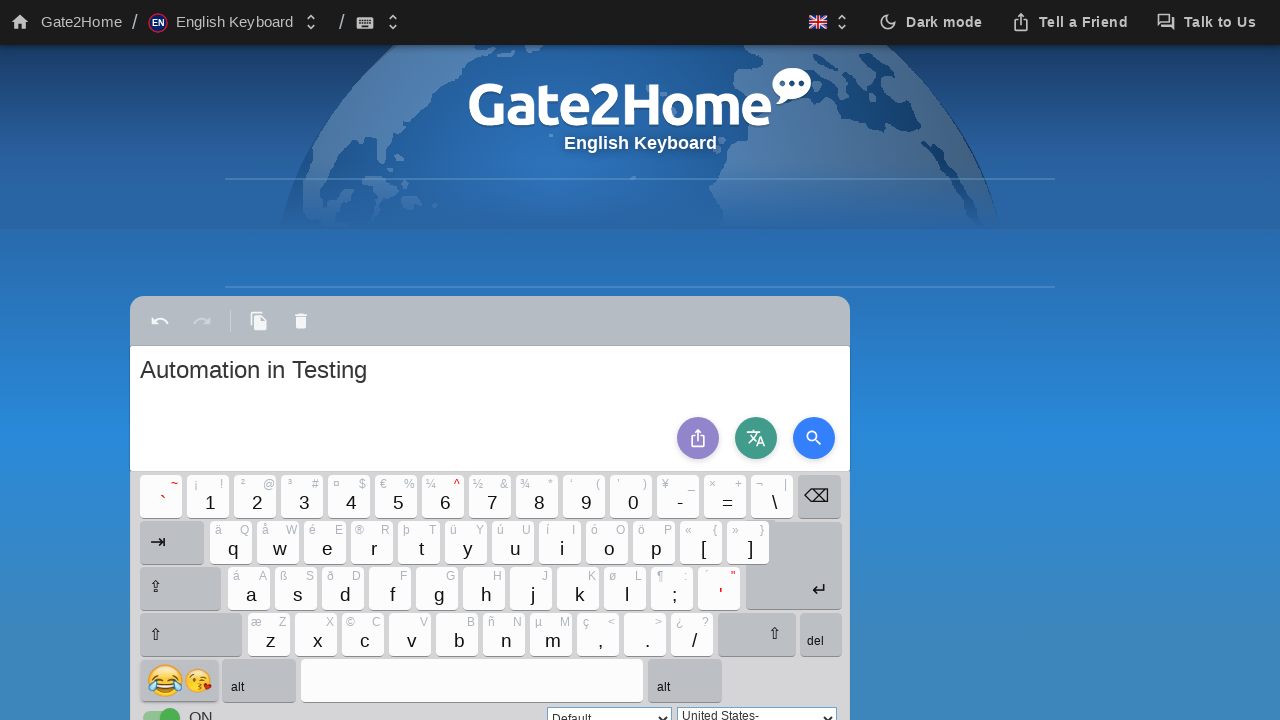

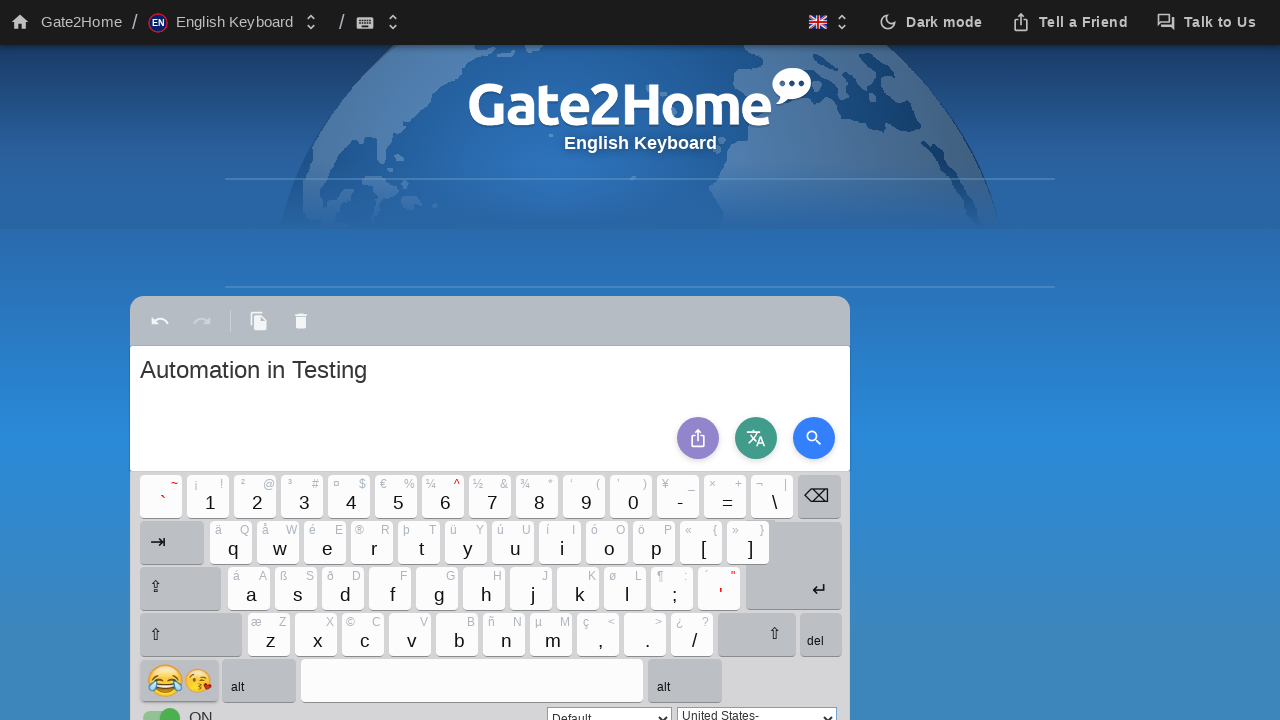